Navigates to a practice automation page and verifies that links are functional by checking their HTTP response codes

Starting URL: https://rahulshettyacademy.com/AutomationPractice/

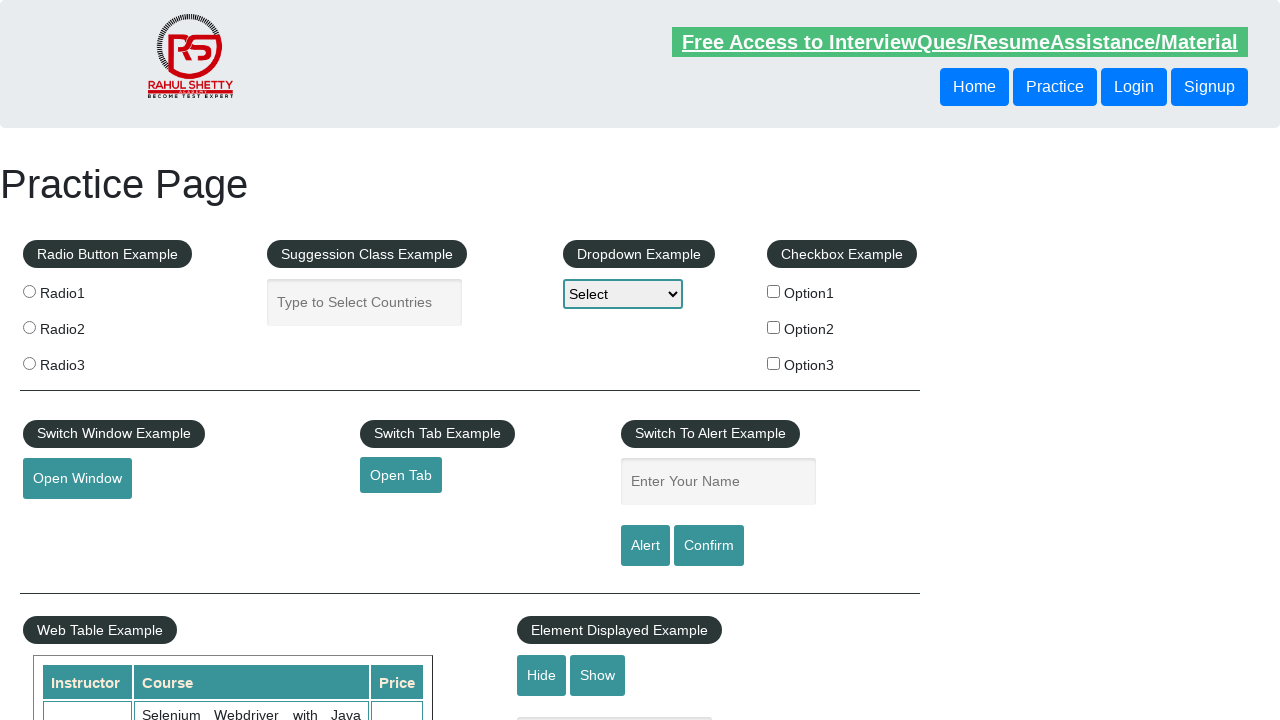

Waited for soapui link to load on the practice automation page
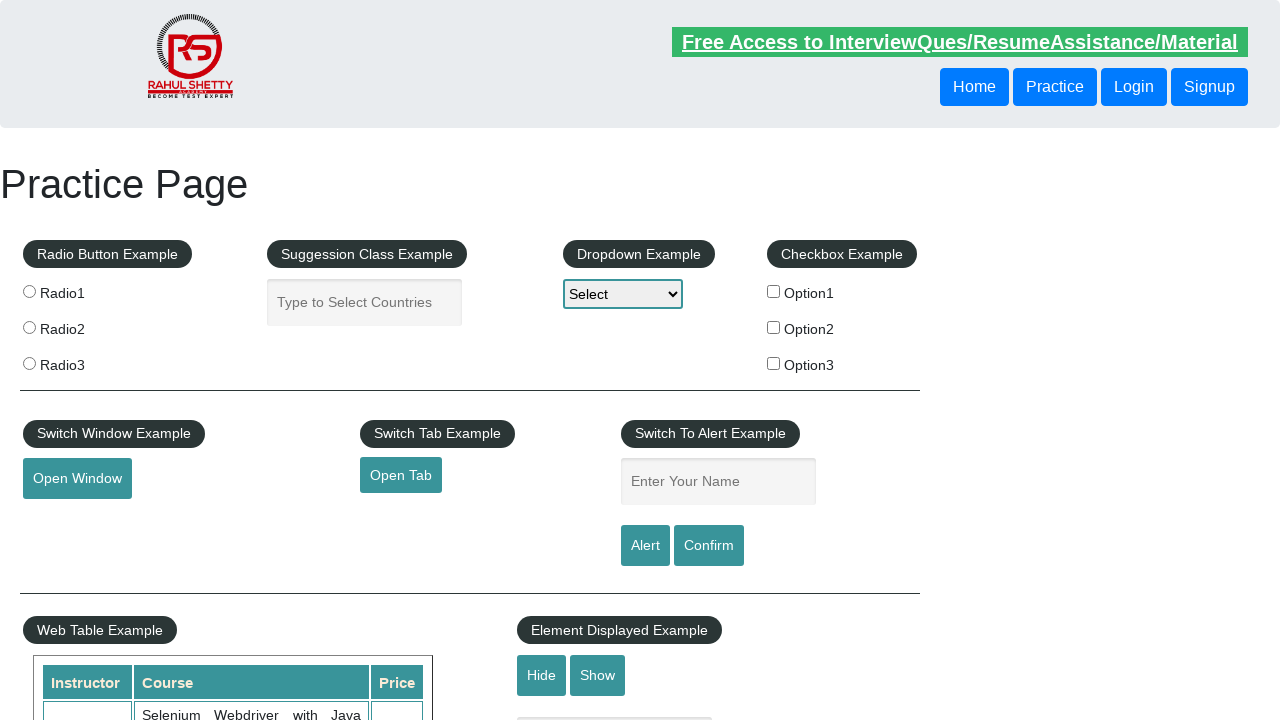

Retrieved soapui link href attribute
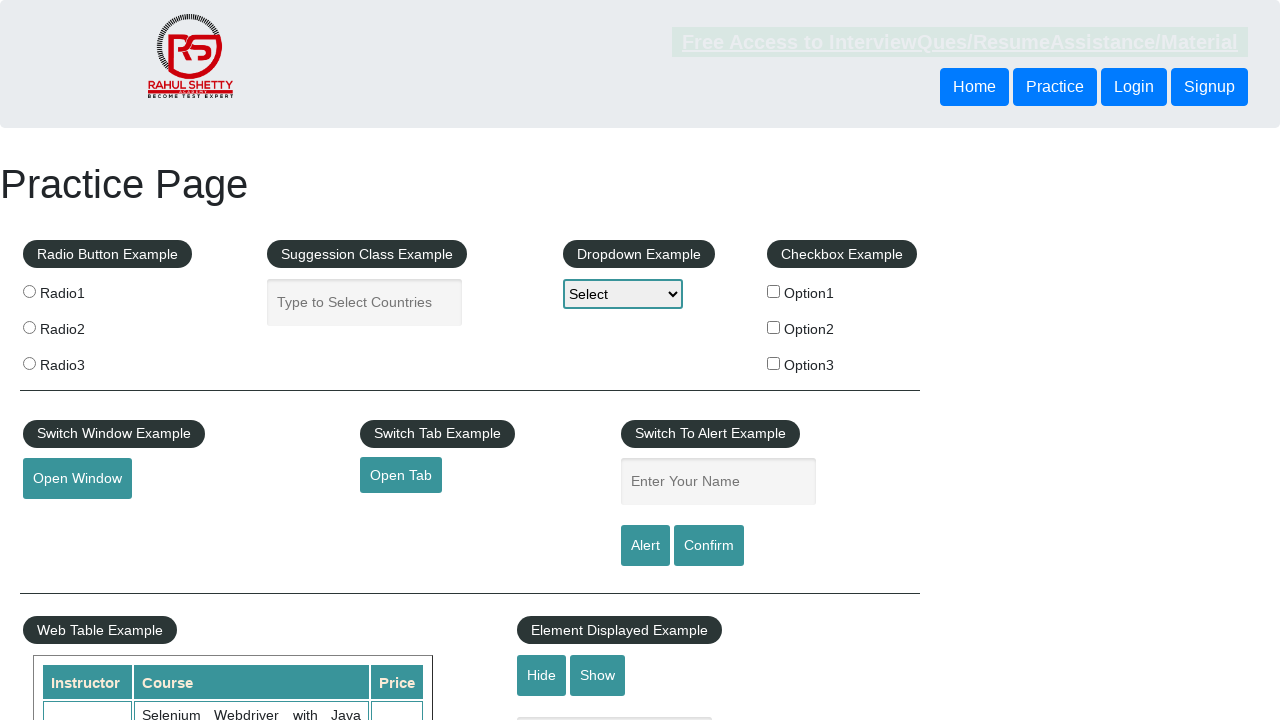

Retrieved all footer links from the page
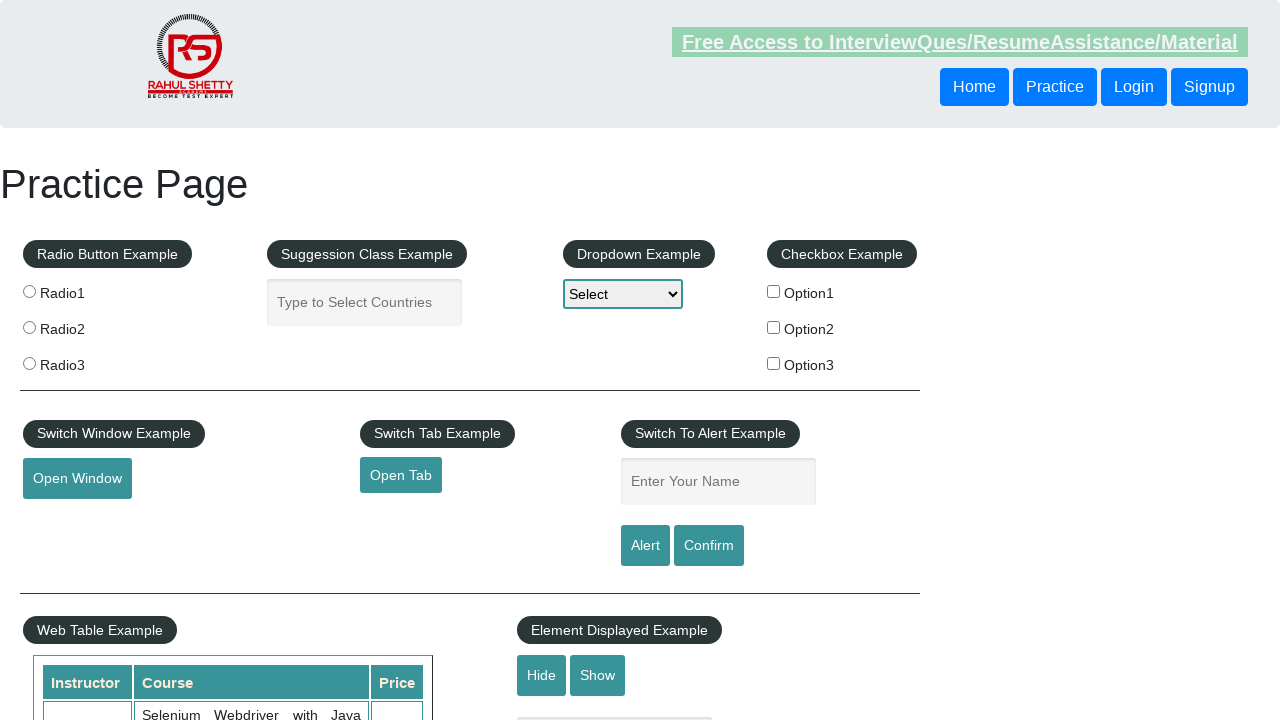

Retrieved text content from footer link: Discount Coupons
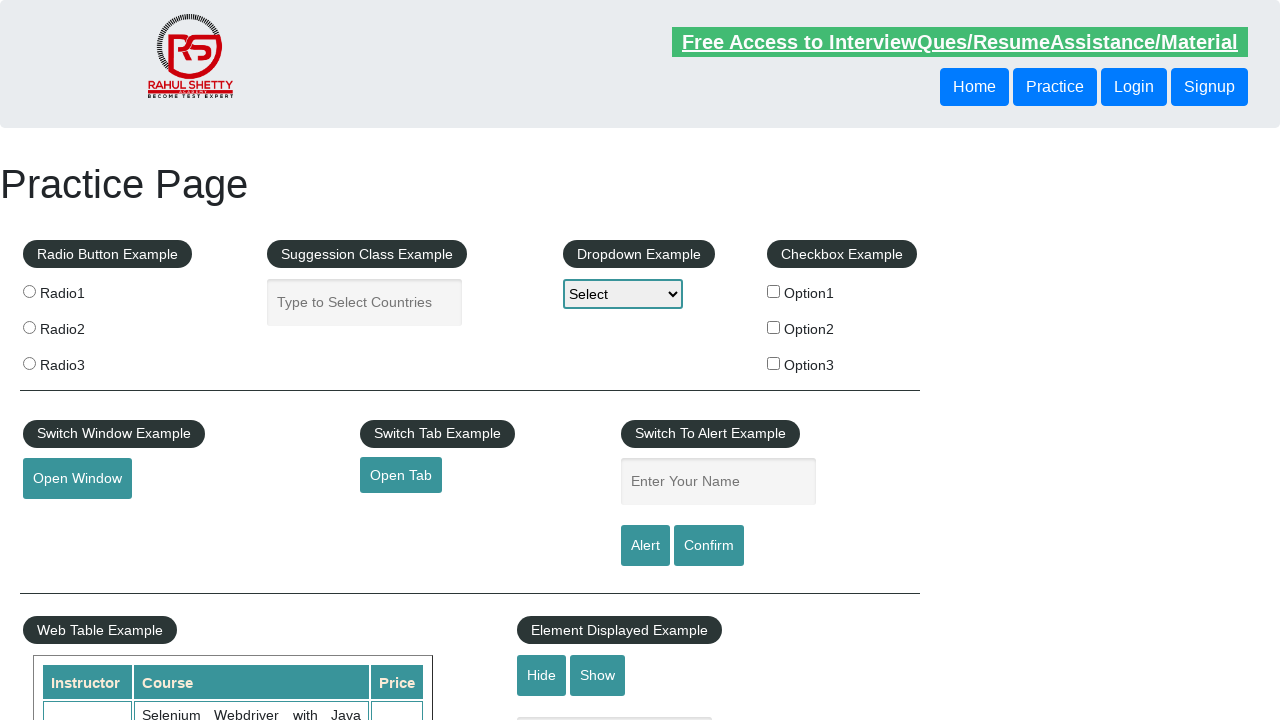

Retrieved href attribute from footer link: #
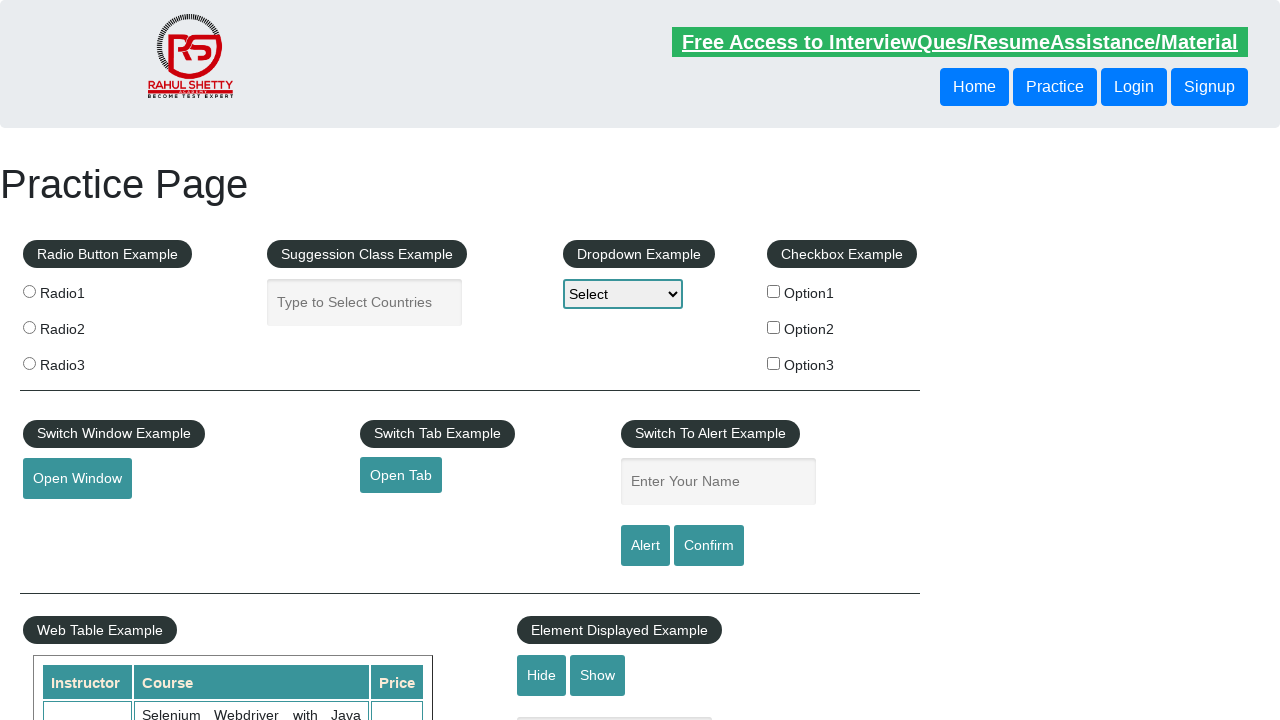

Retrieved text content from footer link: REST API
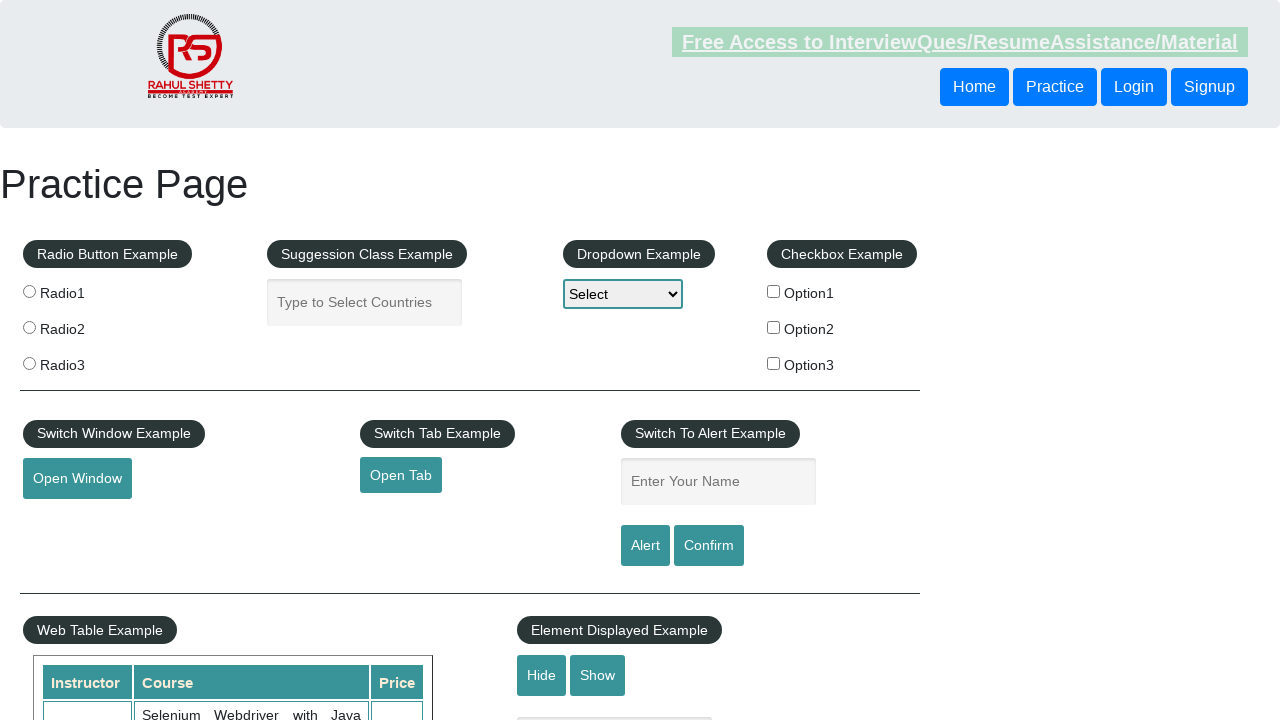

Retrieved href attribute from footer link: http://www.restapitutorial.com/
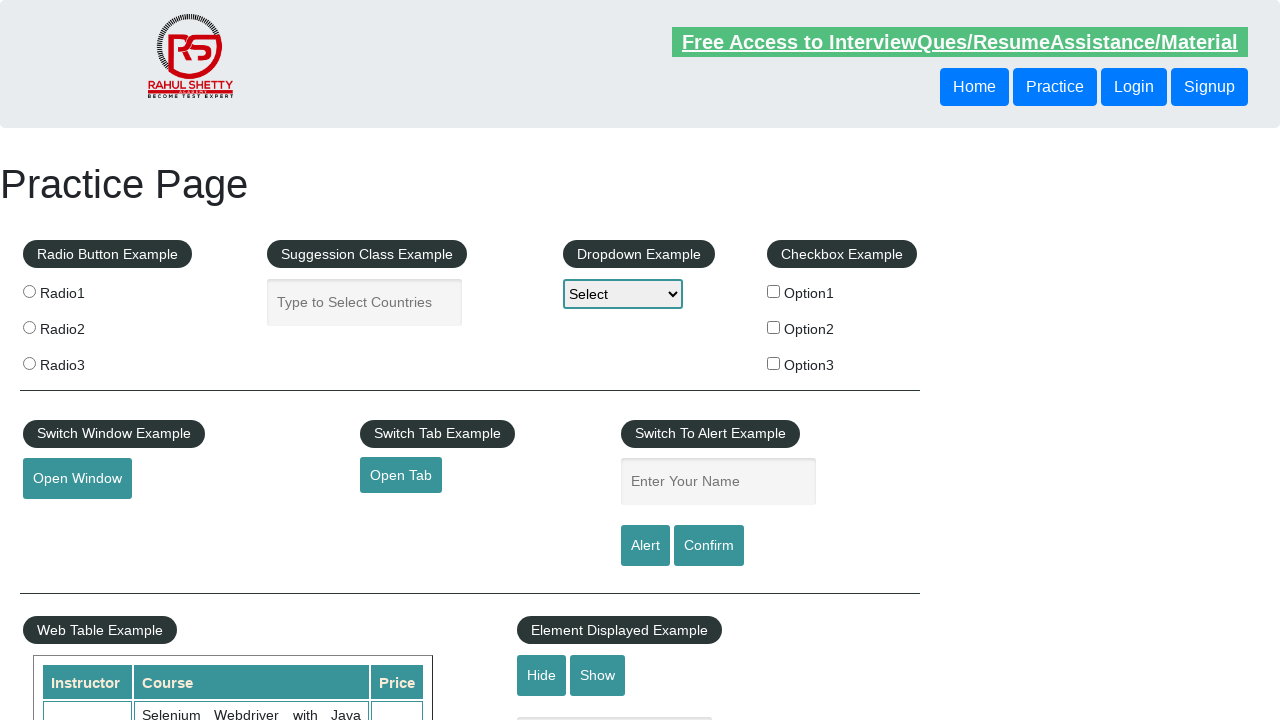

Retrieved text content from footer link: SoapUI
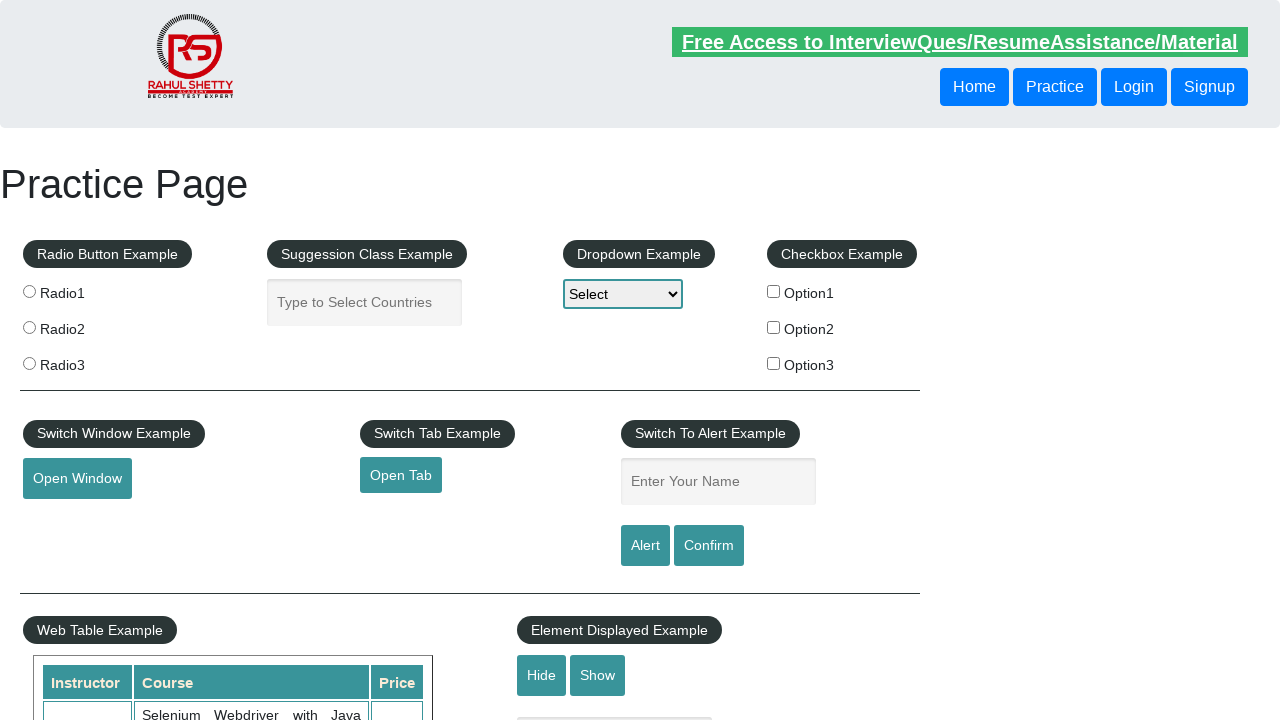

Retrieved href attribute from footer link: https://www.soapui.org/
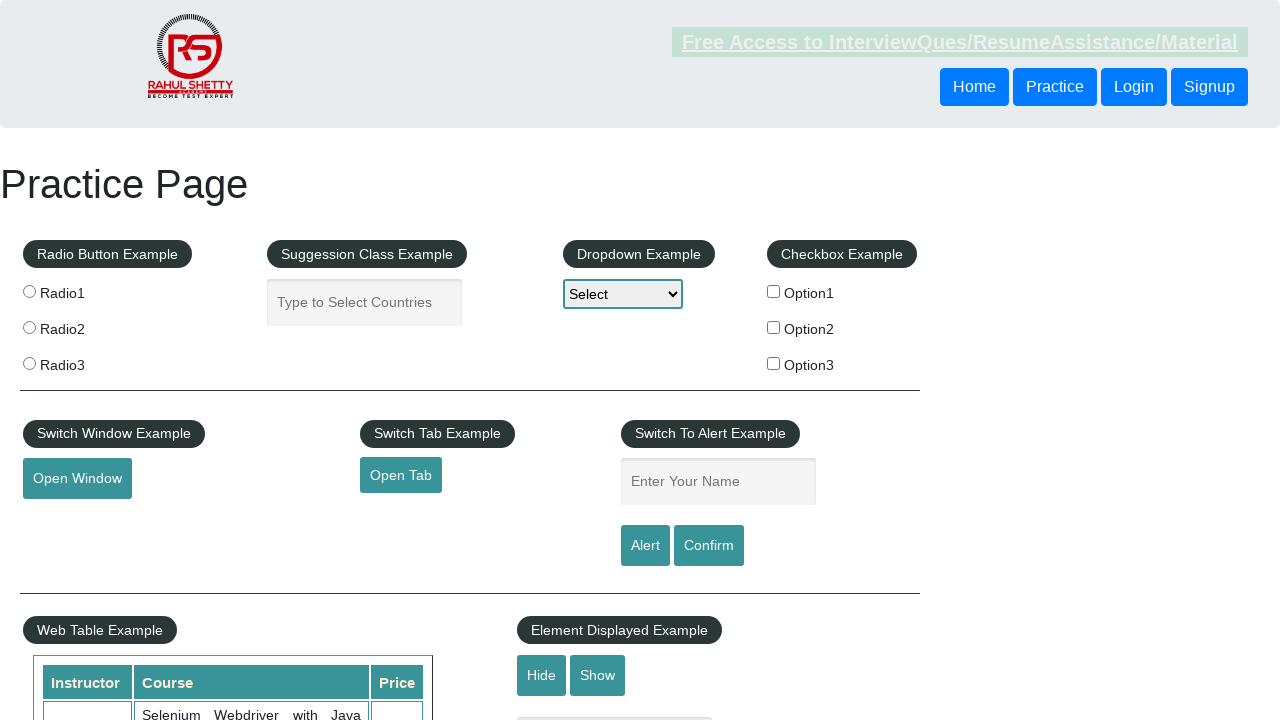

Retrieved text content from footer link: Appium
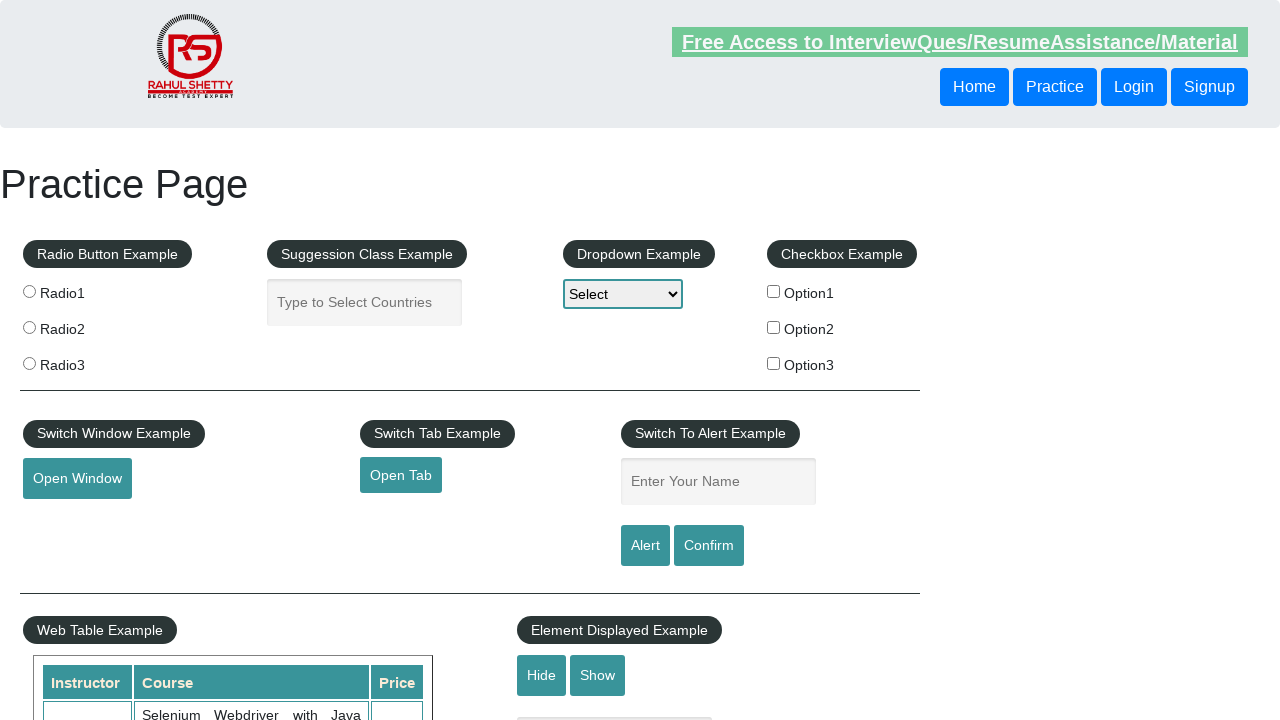

Retrieved href attribute from footer link: https://courses.rahulshettyacademy.com/p/appium-tutorial
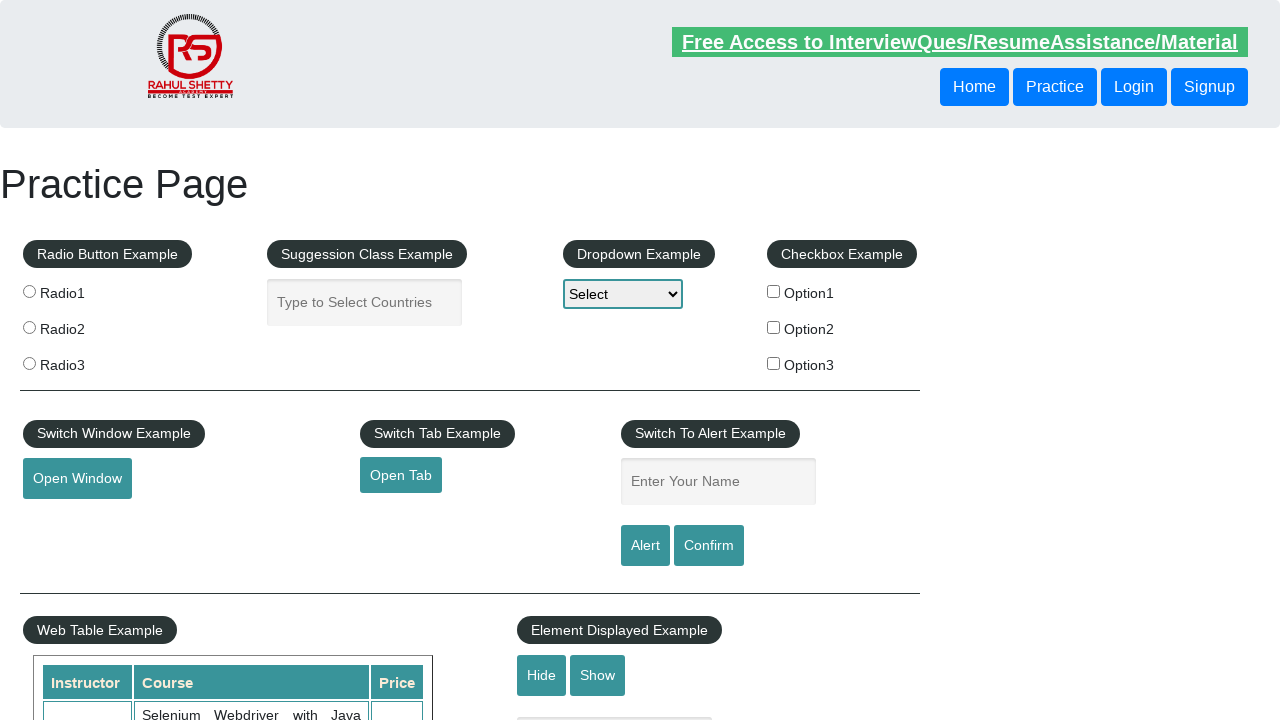

Retrieved text content from footer link: JMeter
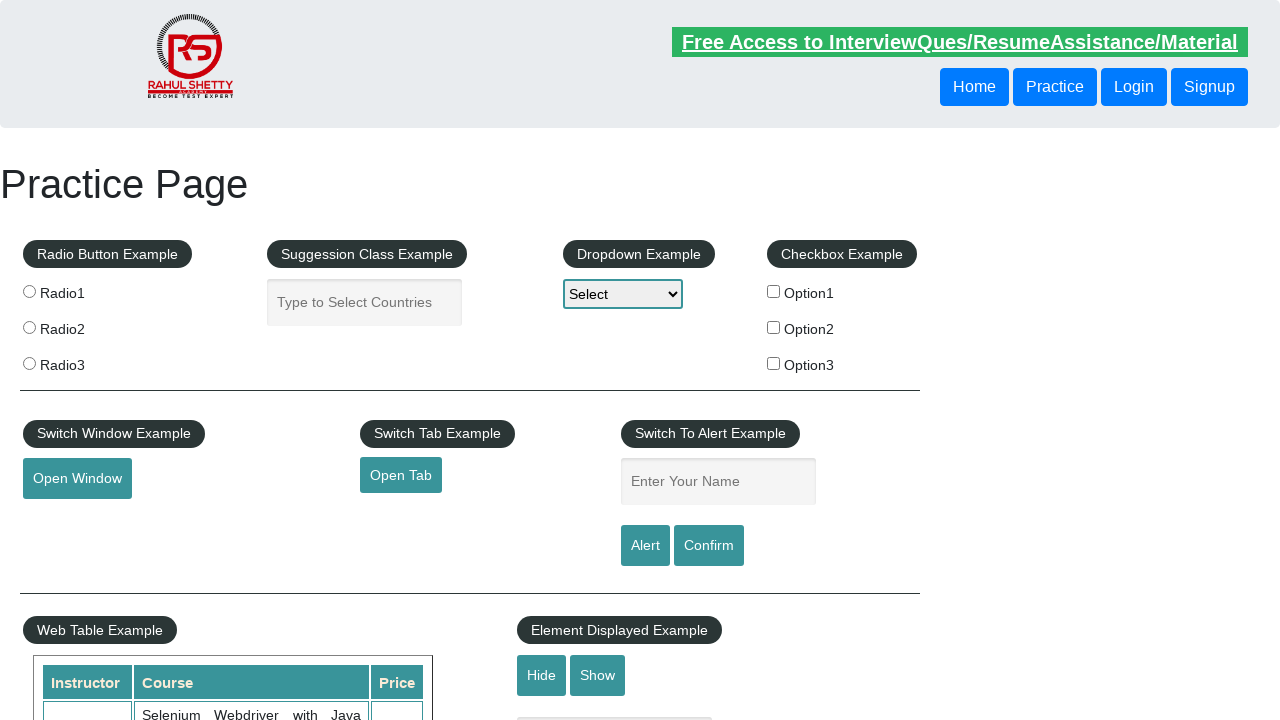

Retrieved href attribute from footer link: https://jmeter.apache.org/
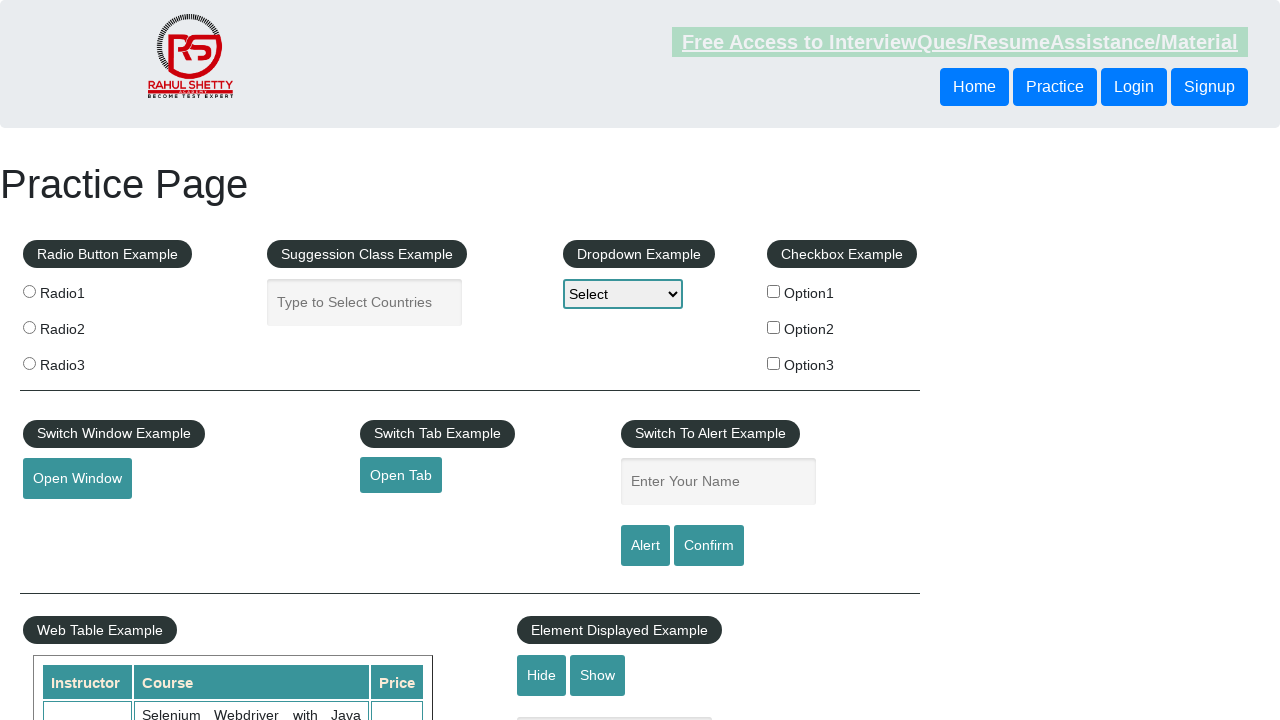

Retrieved text content from footer link: Latest News
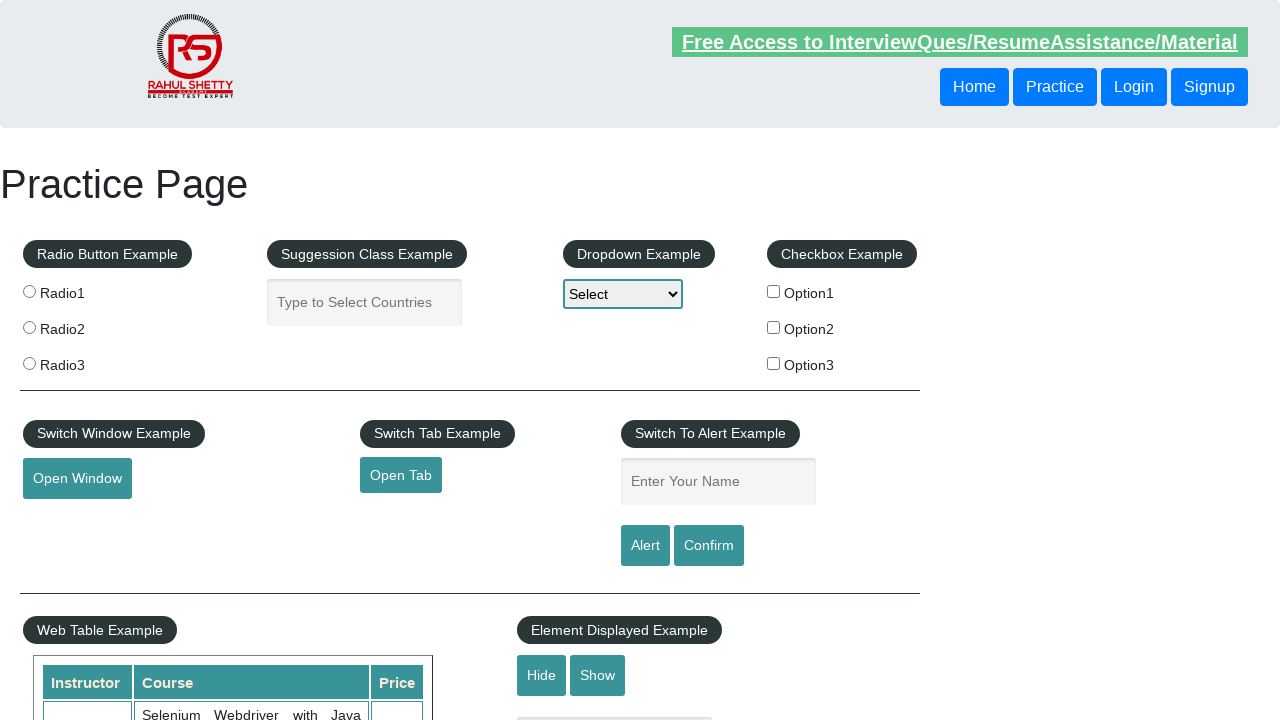

Retrieved href attribute from footer link: #
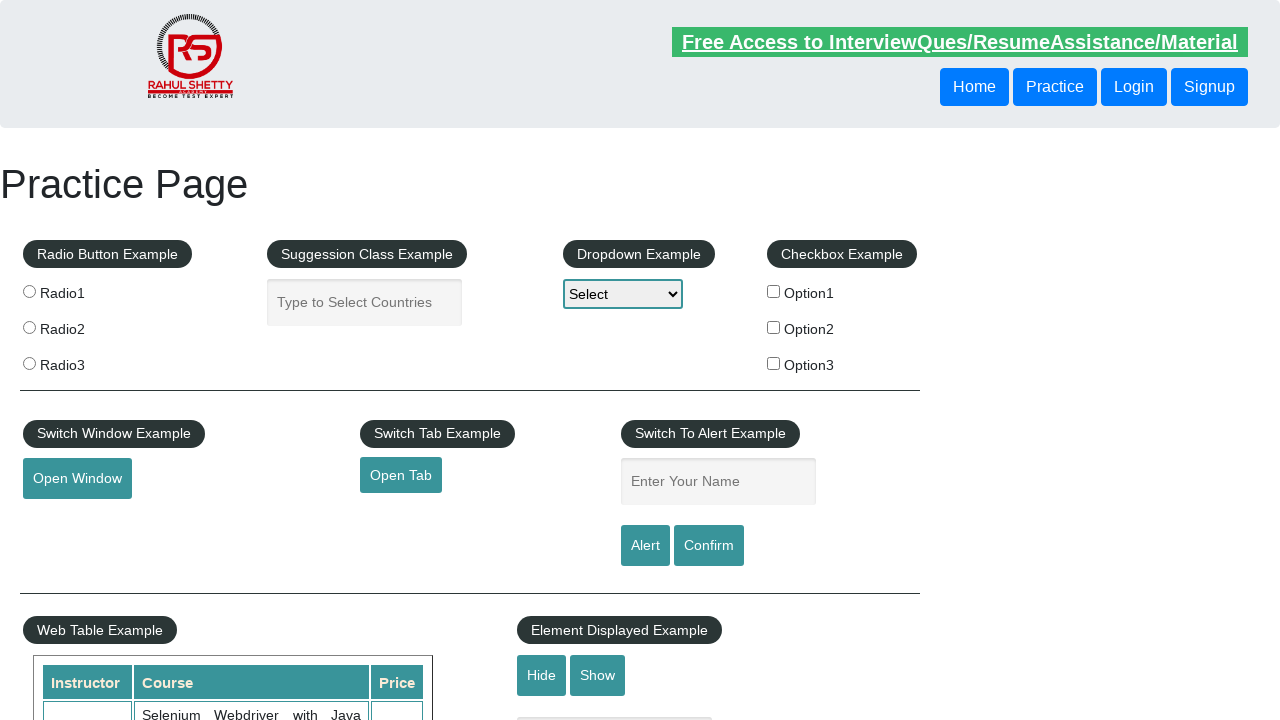

Retrieved text content from footer link: Broken Link
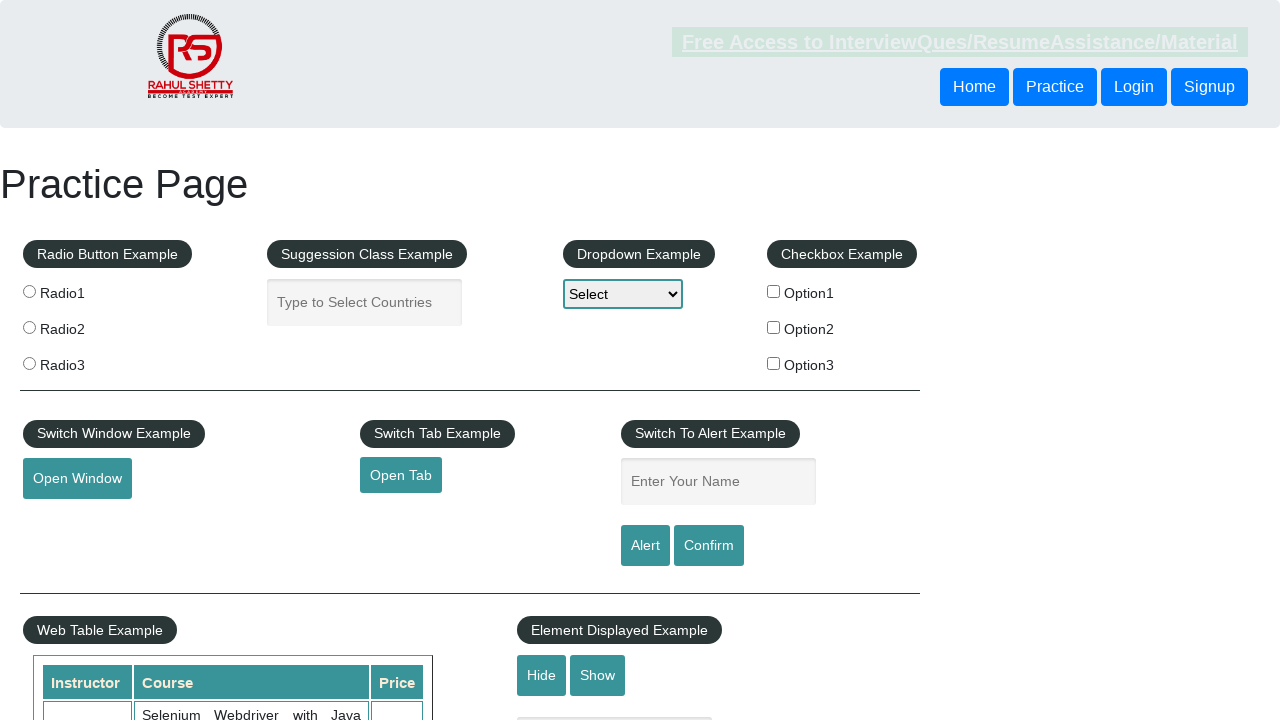

Retrieved href attribute from footer link: https://rahulshettyacademy.com/brokenlink
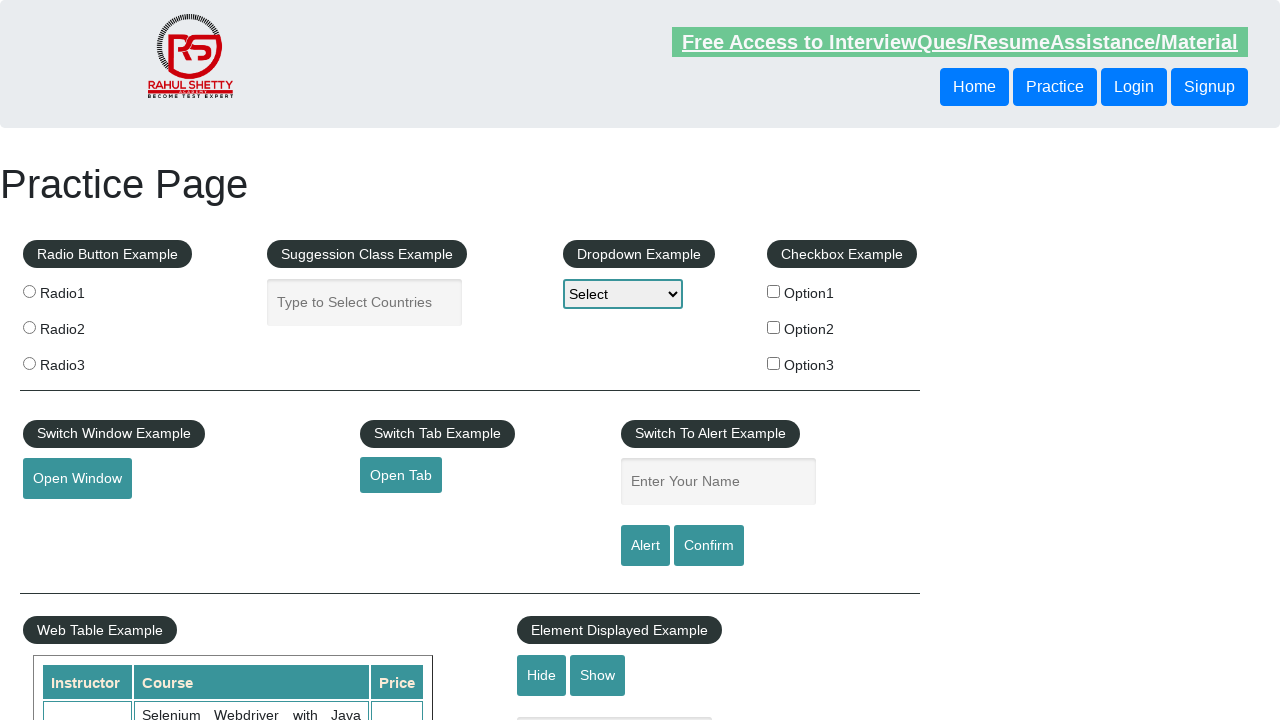

Retrieved text content from footer link: Dummy Content for Testing.
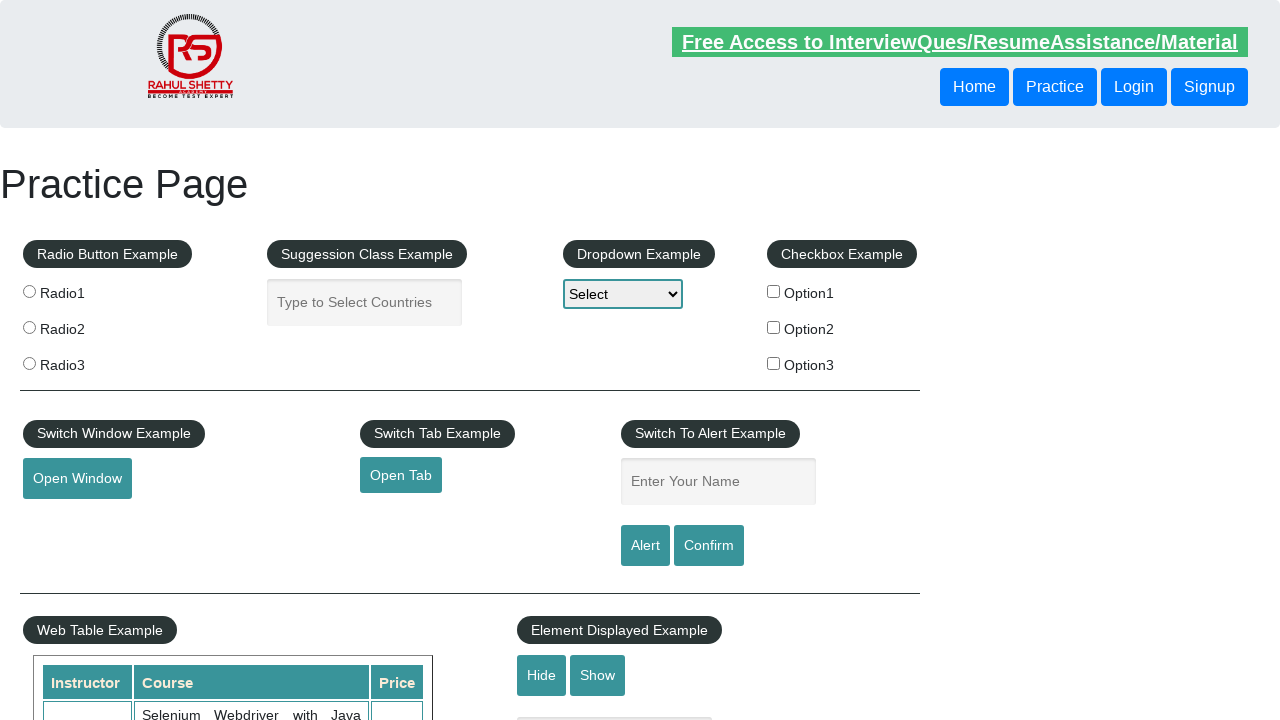

Retrieved href attribute from footer link: #
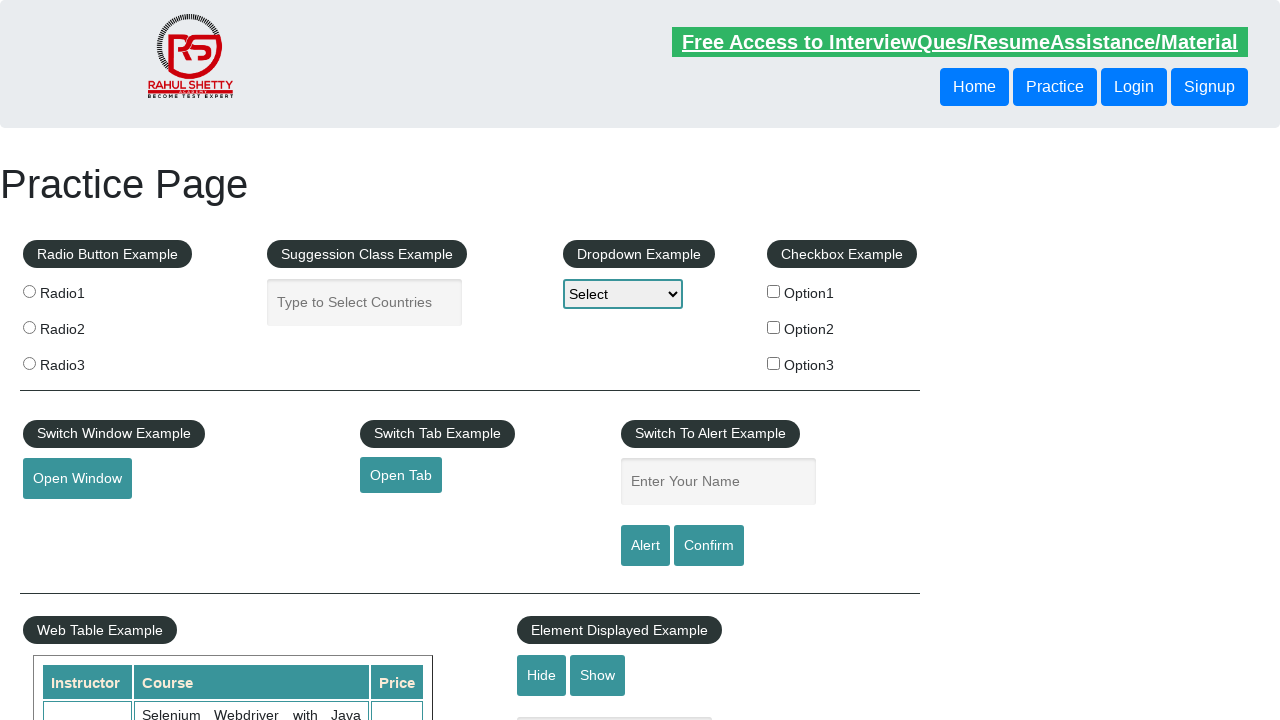

Retrieved text content from footer link: Dummy Content for Testing.
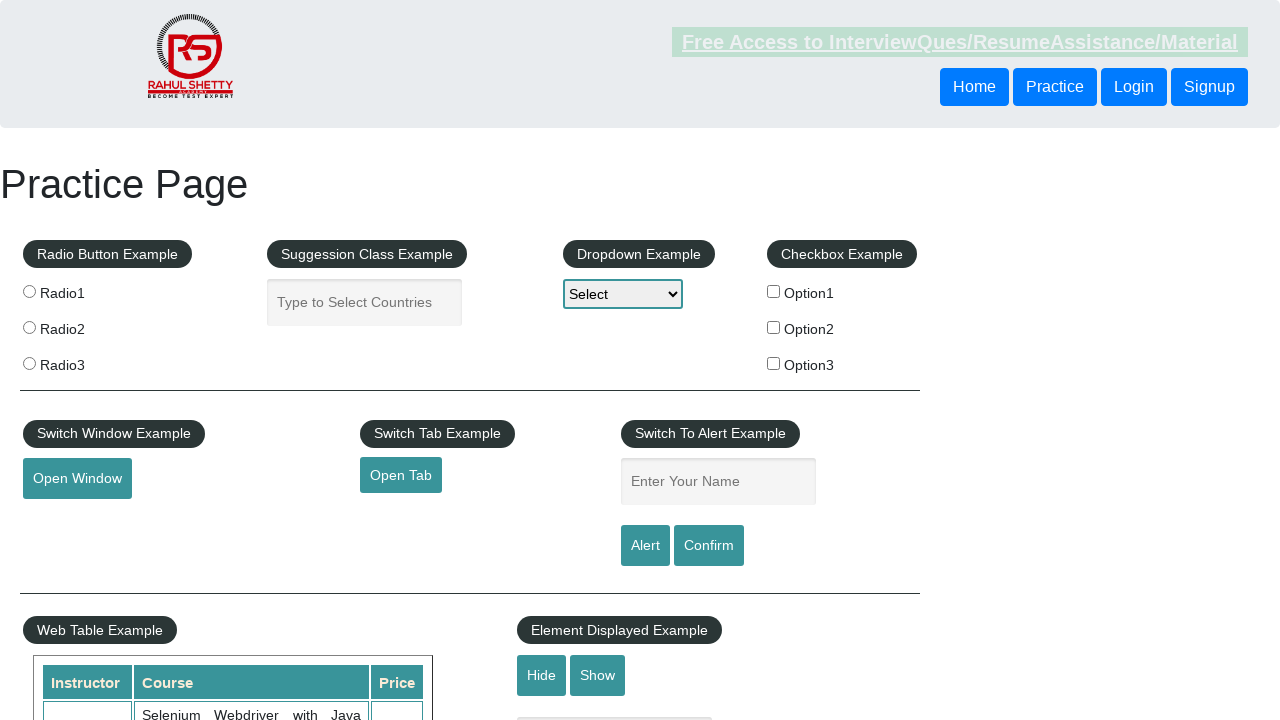

Retrieved href attribute from footer link: #
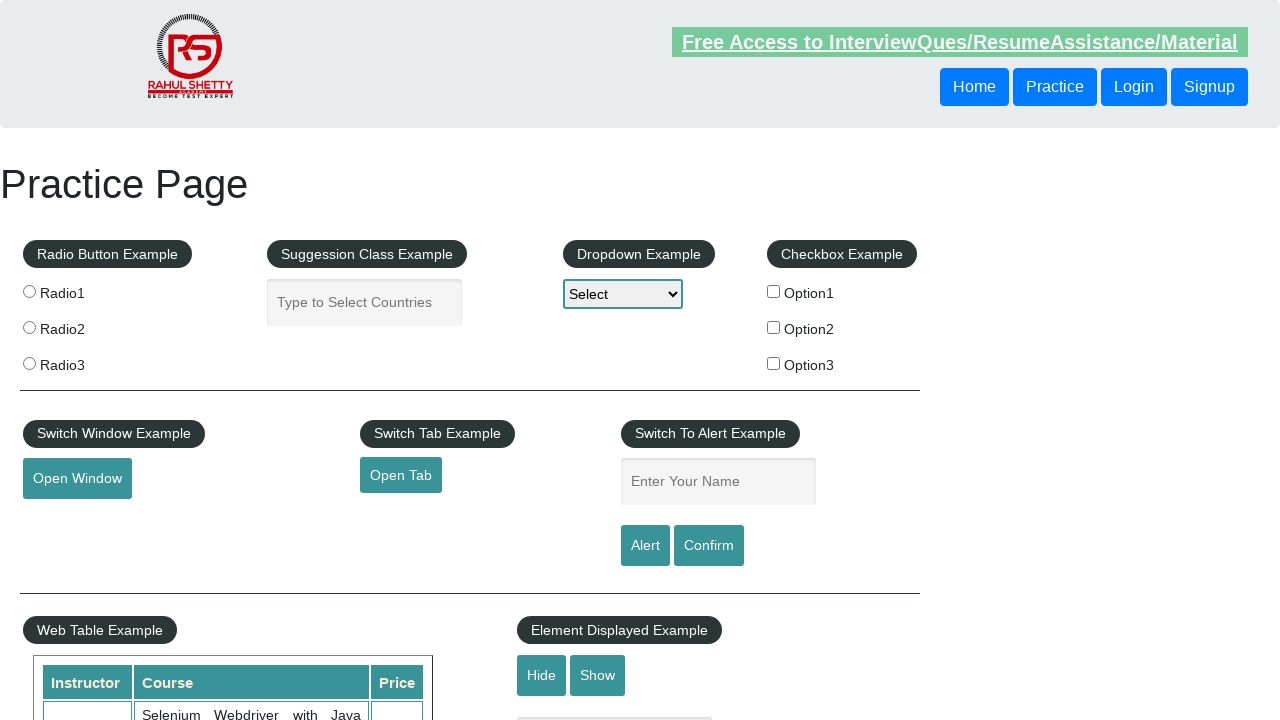

Retrieved text content from footer link: Dummy Content for Testing.
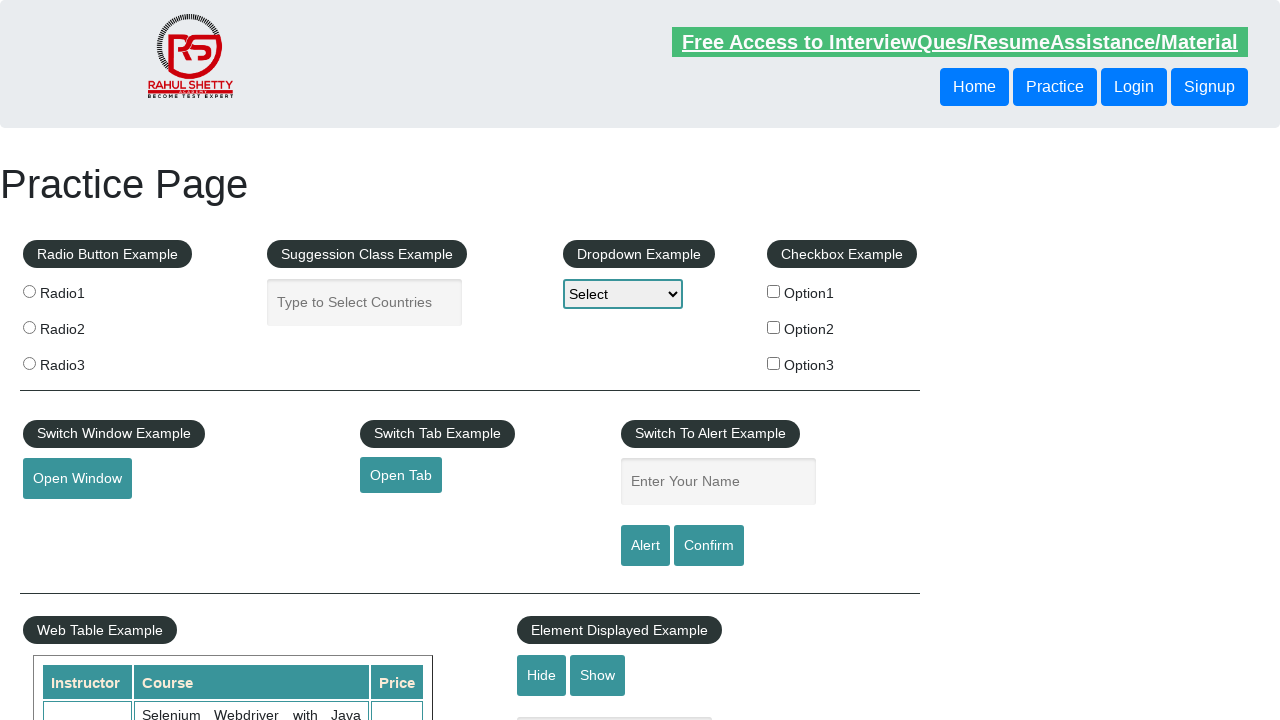

Retrieved href attribute from footer link: #
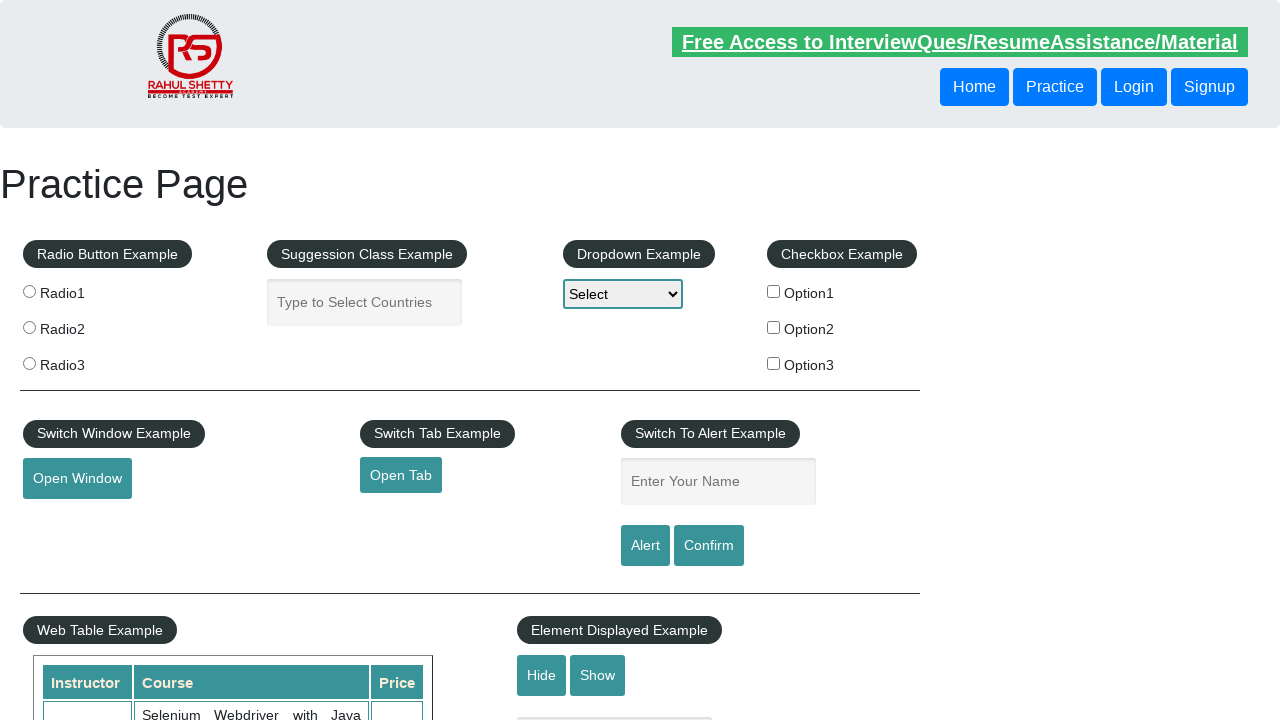

Retrieved text content from footer link: Contact info
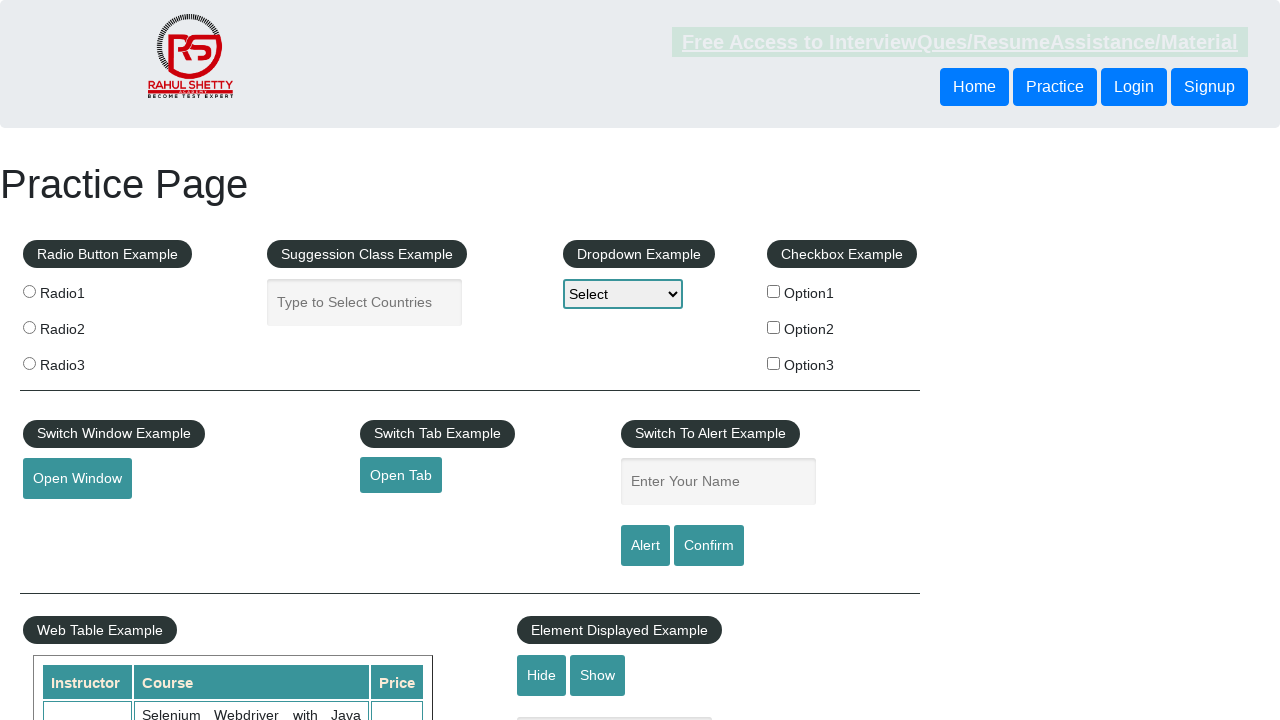

Retrieved href attribute from footer link: #
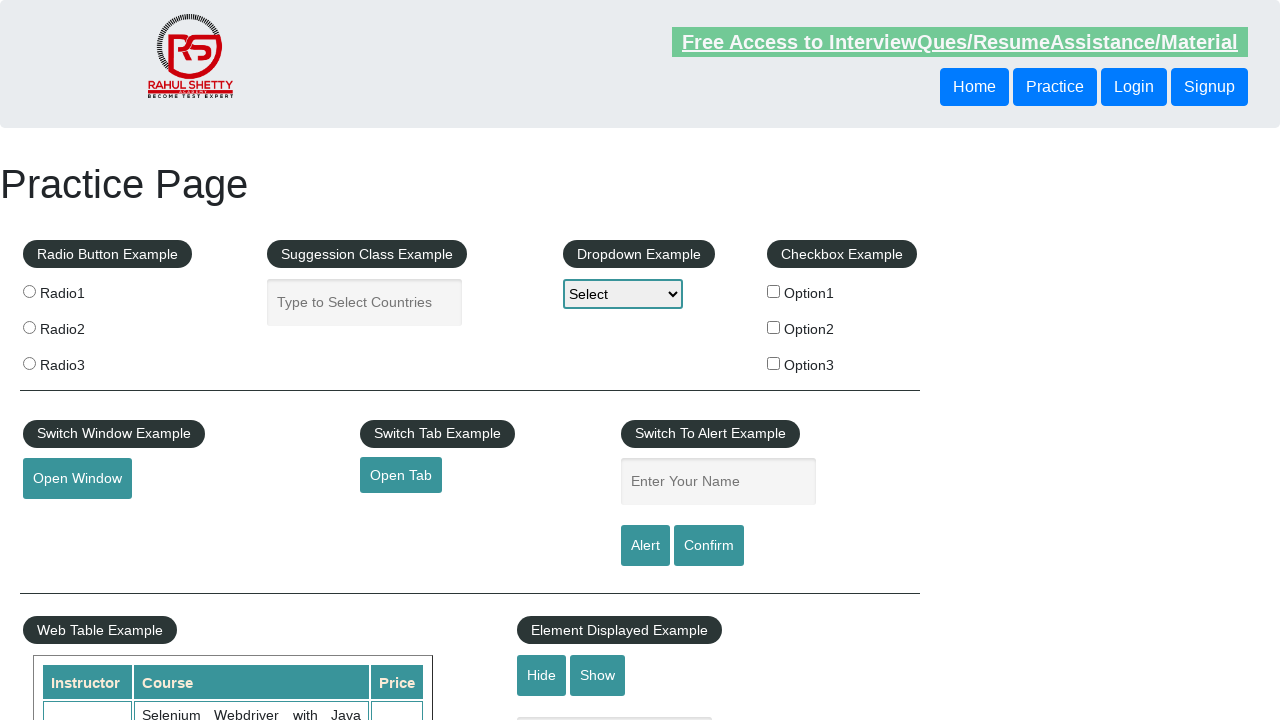

Retrieved text content from footer link: Dummy Content for Testing.
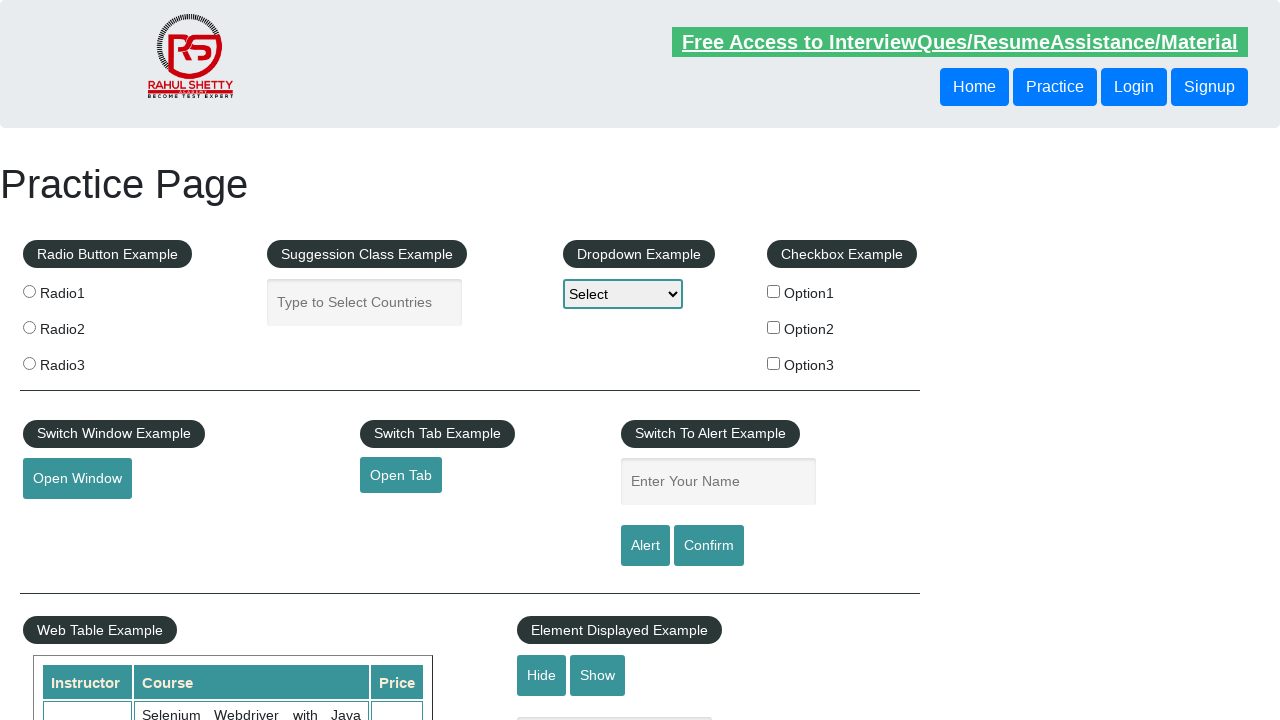

Retrieved href attribute from footer link: #
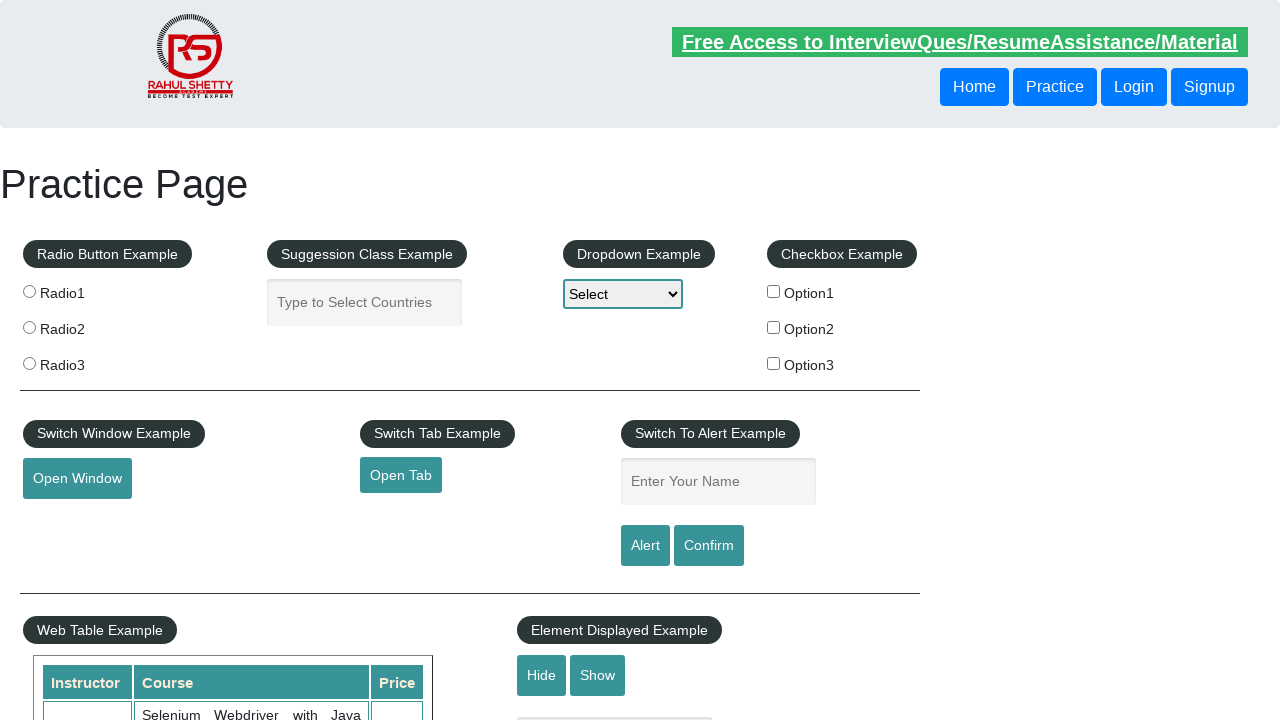

Retrieved text content from footer link: Dummy Content for Testing.
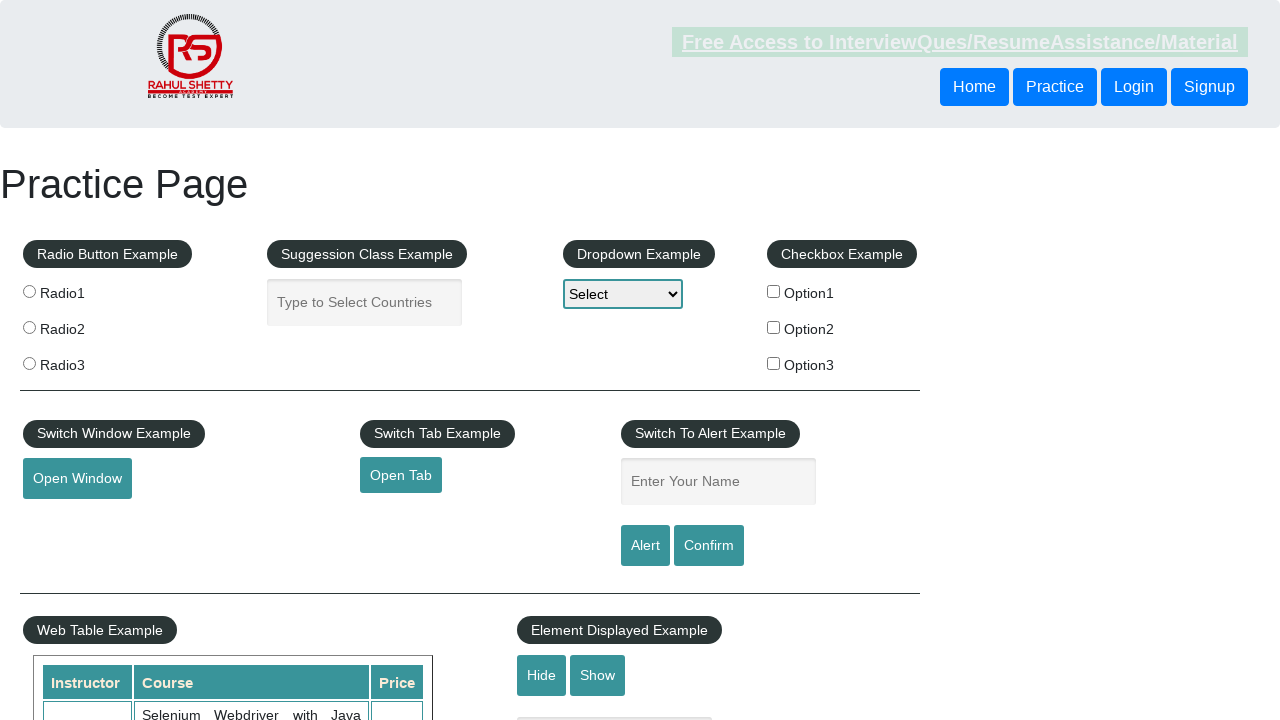

Retrieved href attribute from footer link: #
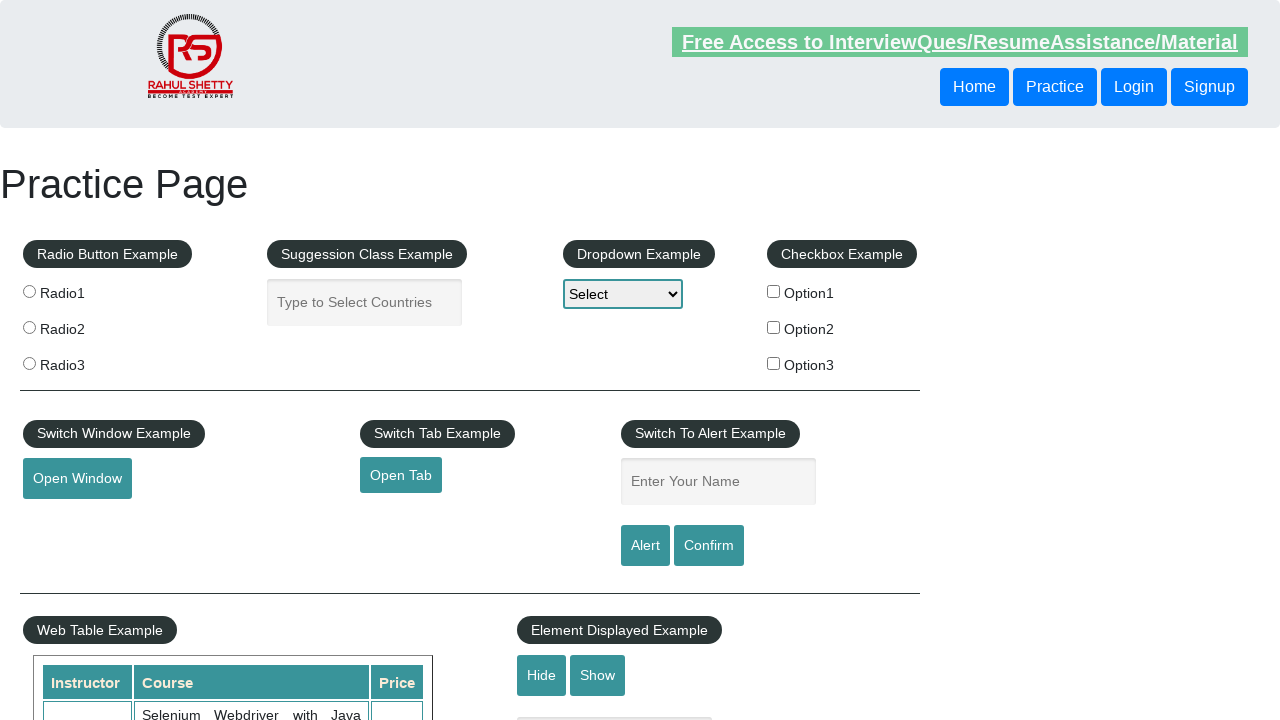

Retrieved text content from footer link: Dummy Content for Testing.
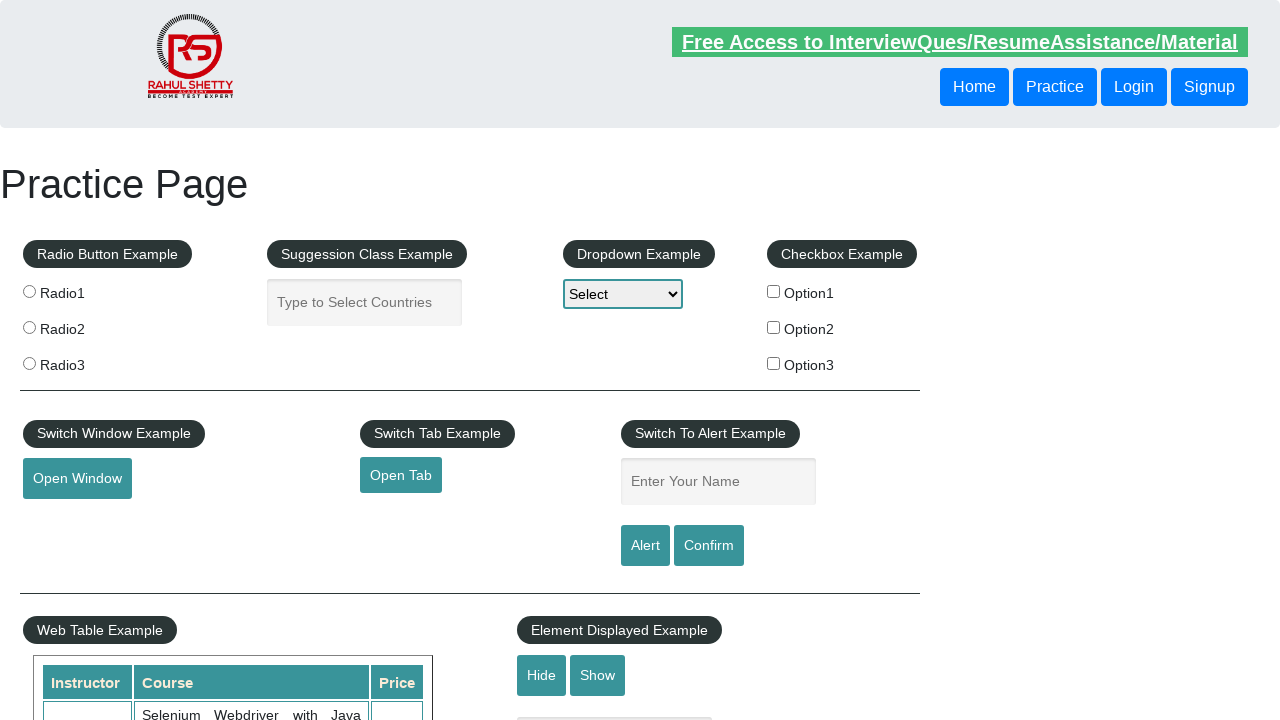

Retrieved href attribute from footer link: #
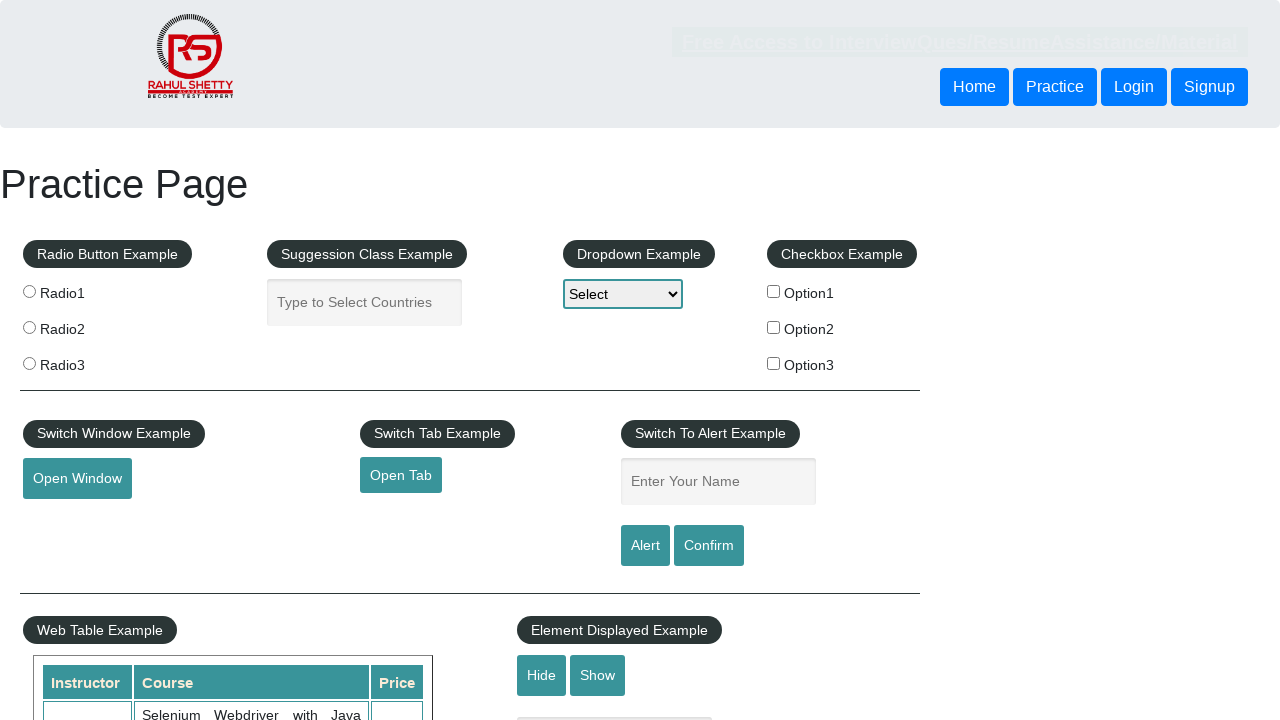

Retrieved text content from footer link: Dummy Content for Testing.
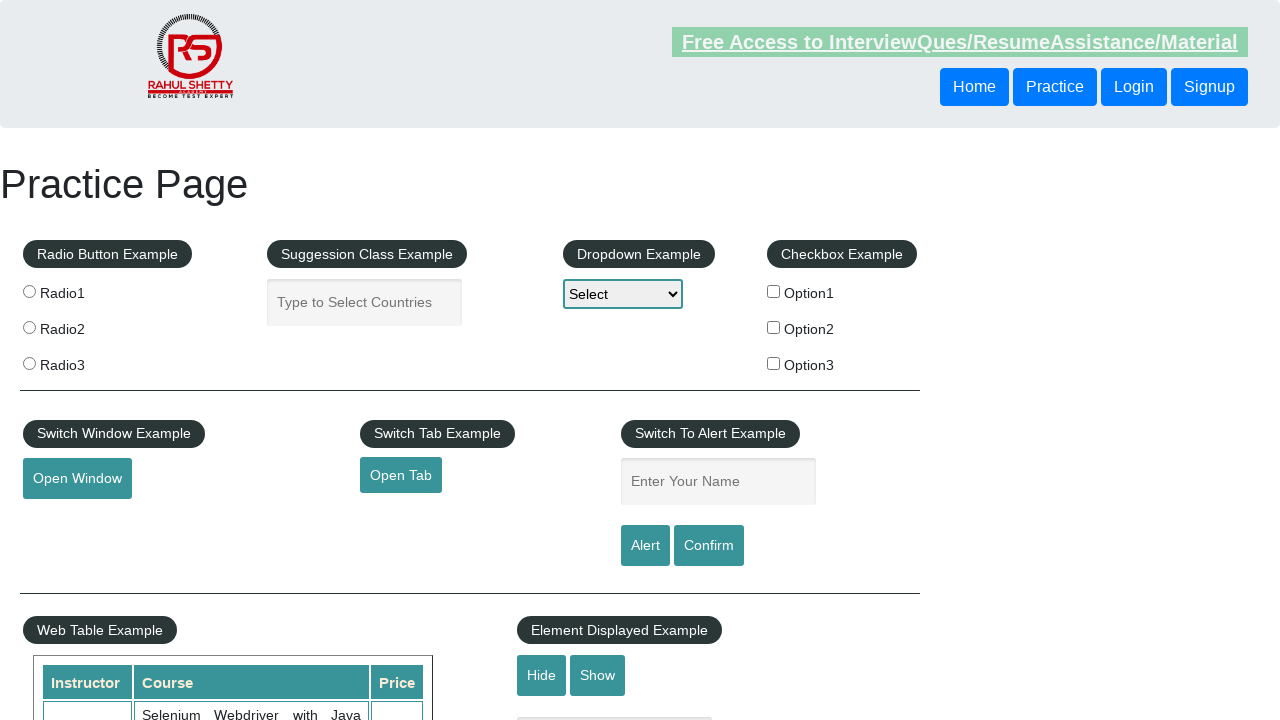

Retrieved href attribute from footer link: #
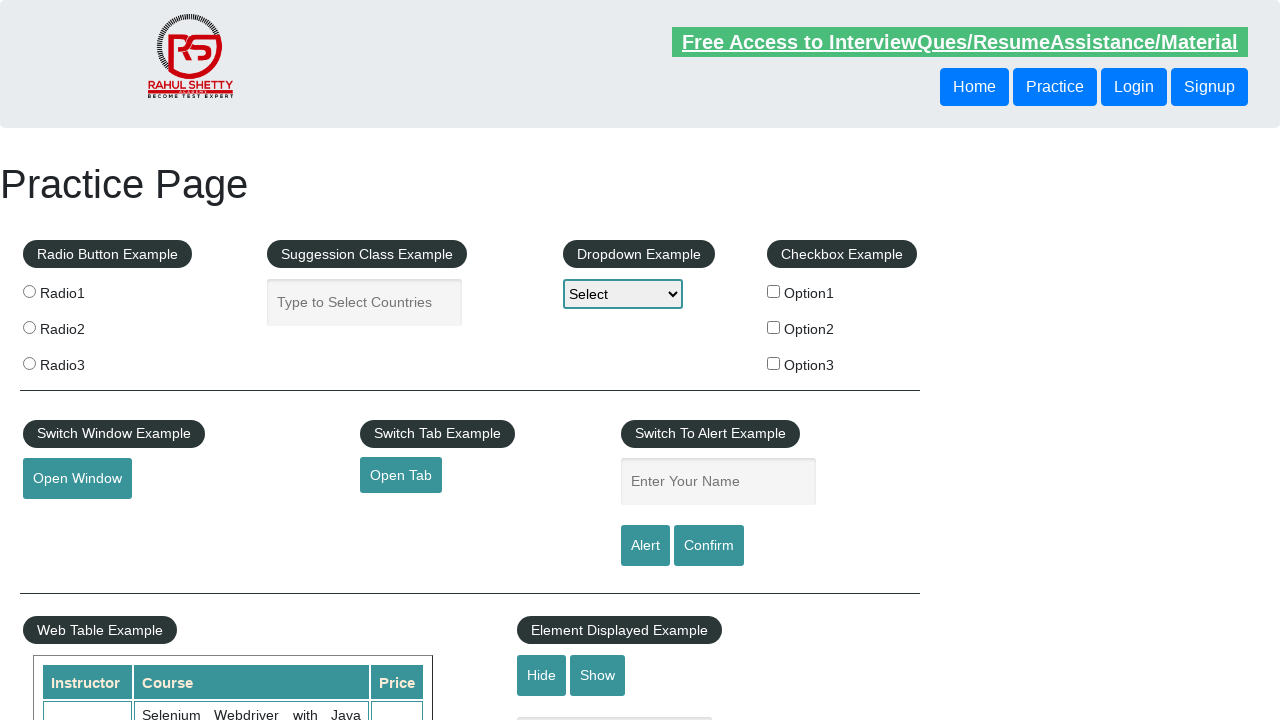

Retrieved text content from footer link: Social Media
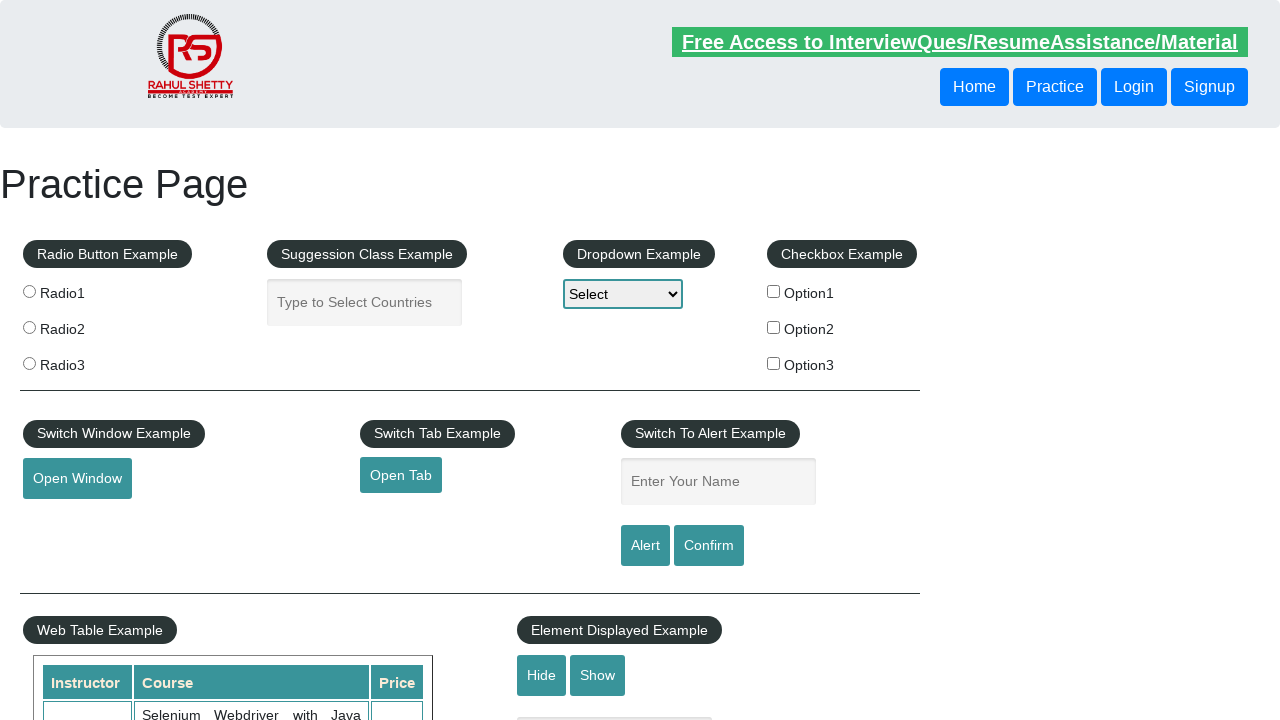

Retrieved href attribute from footer link: #
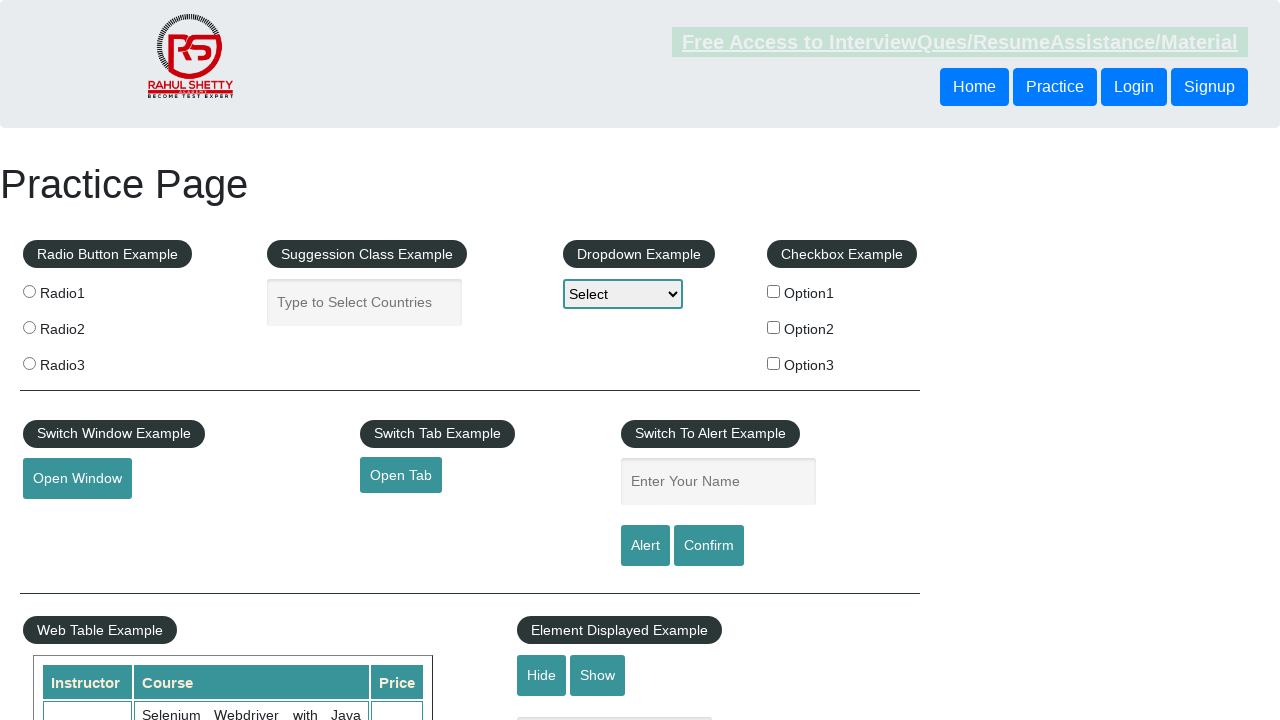

Retrieved text content from footer link: Facebook
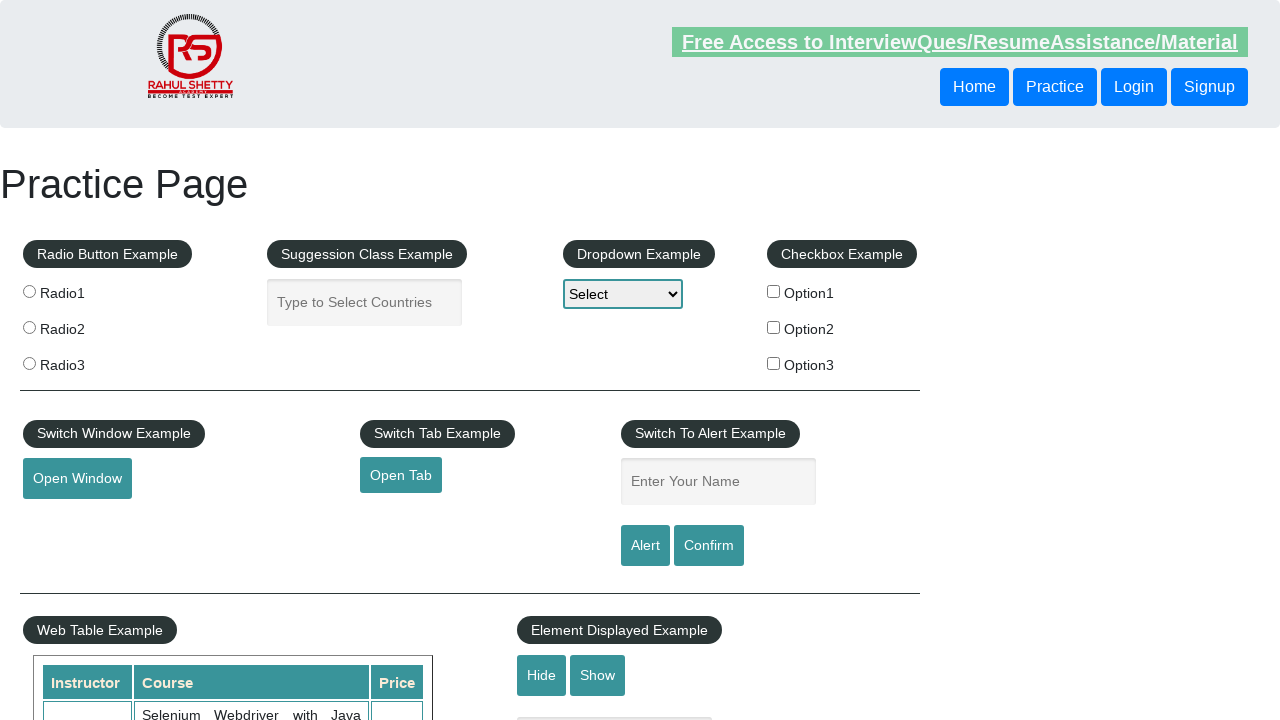

Retrieved href attribute from footer link: #
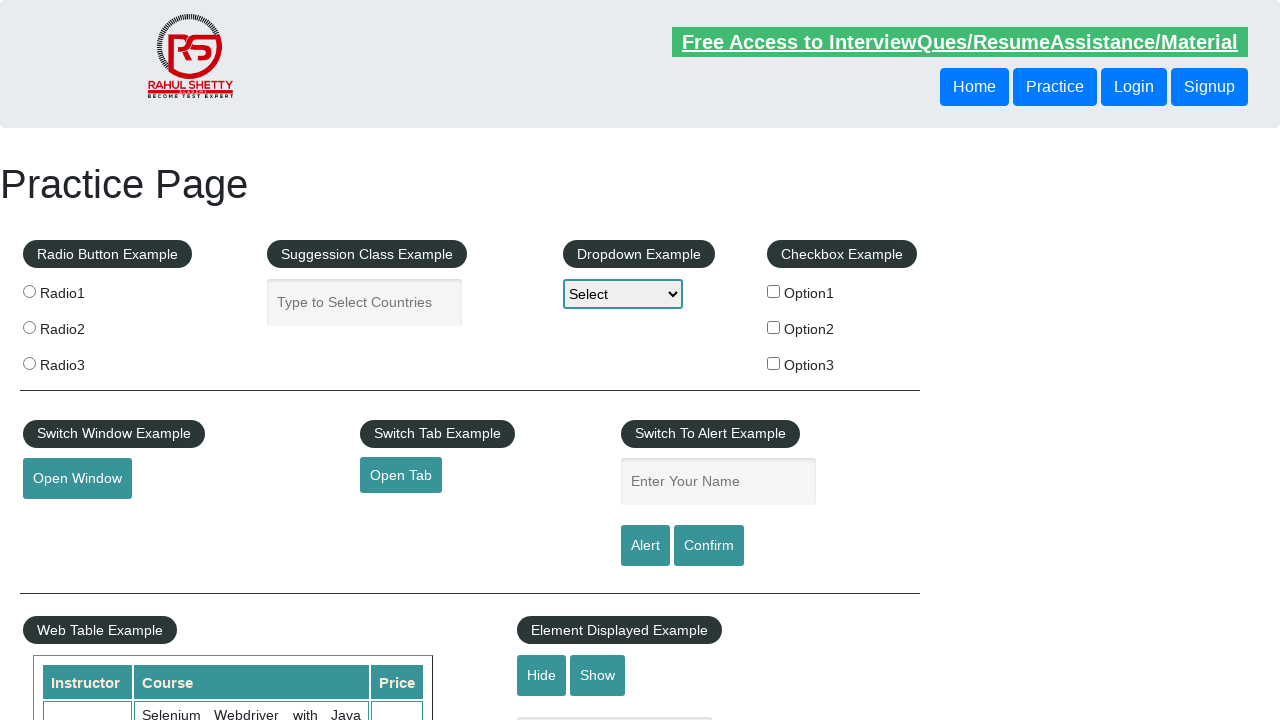

Retrieved text content from footer link: Twitter
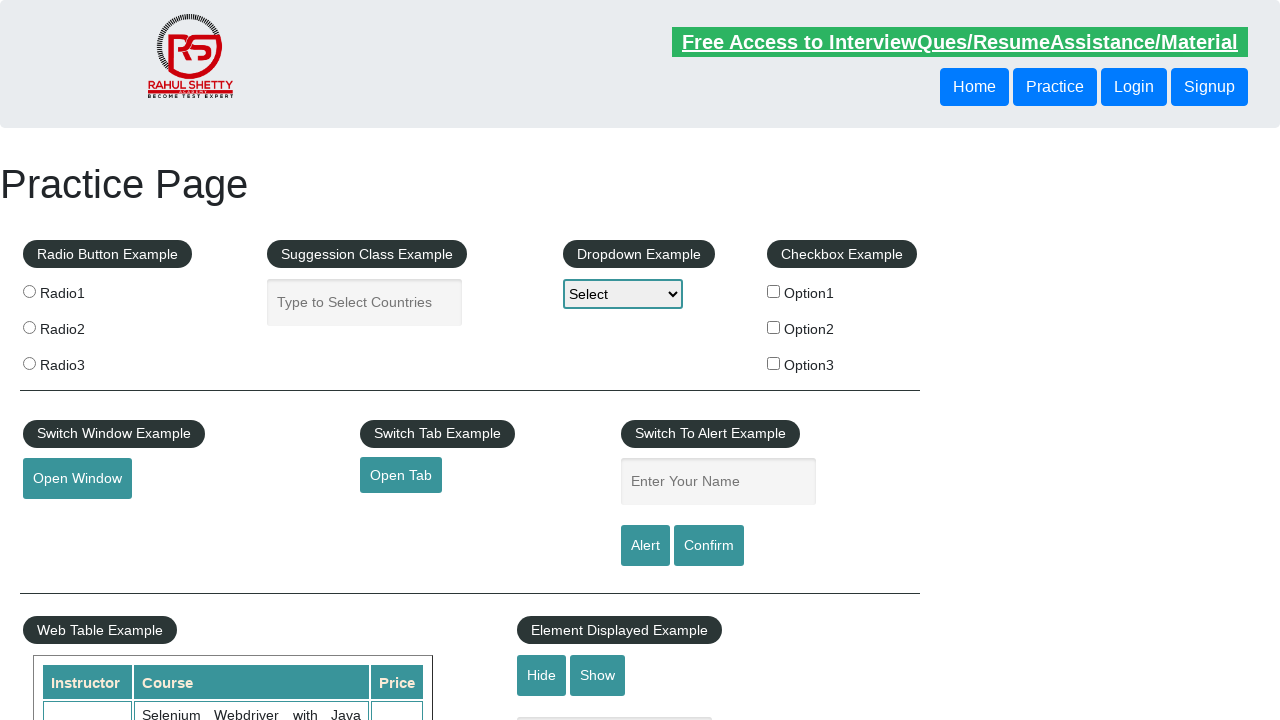

Retrieved href attribute from footer link: #
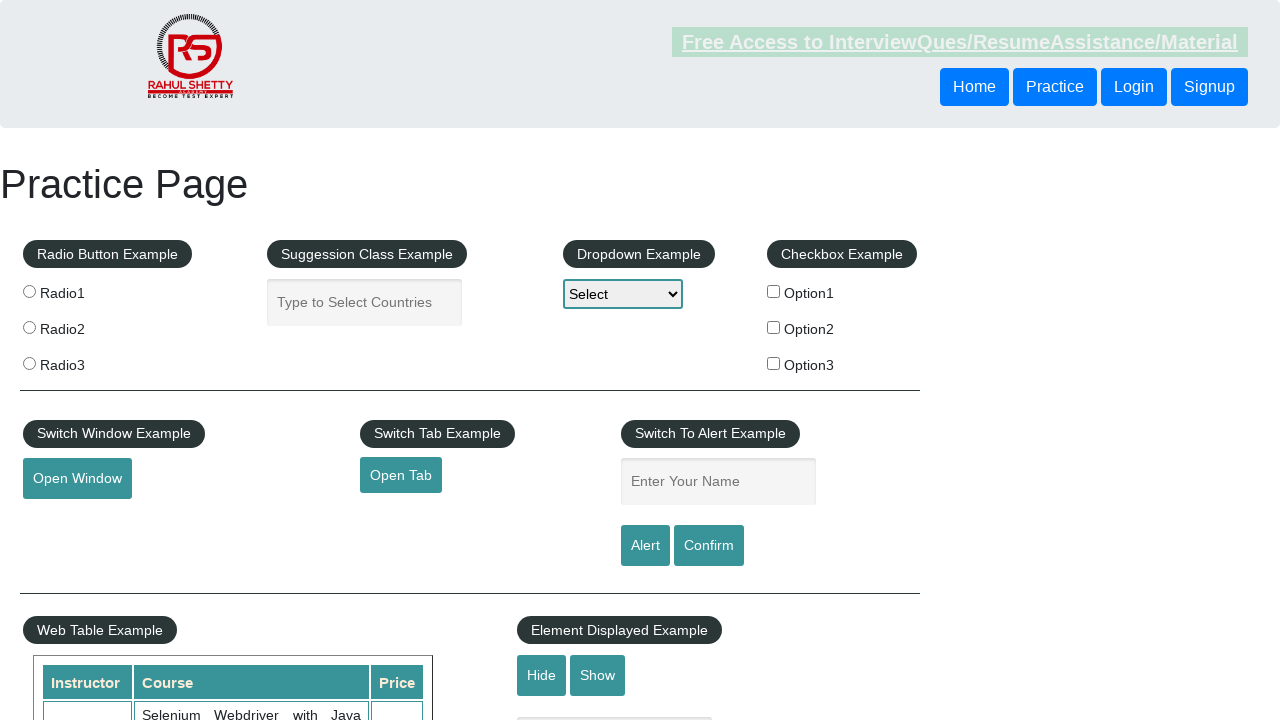

Retrieved text content from footer link: Google+
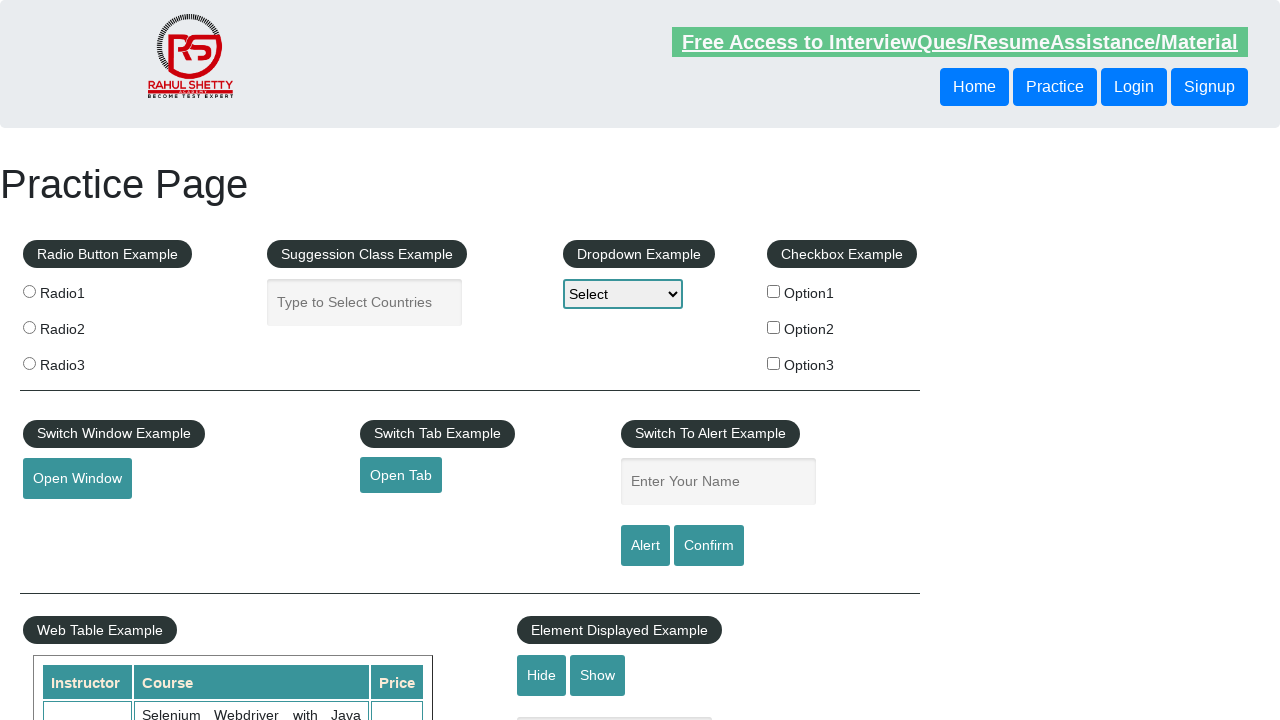

Retrieved href attribute from footer link: #
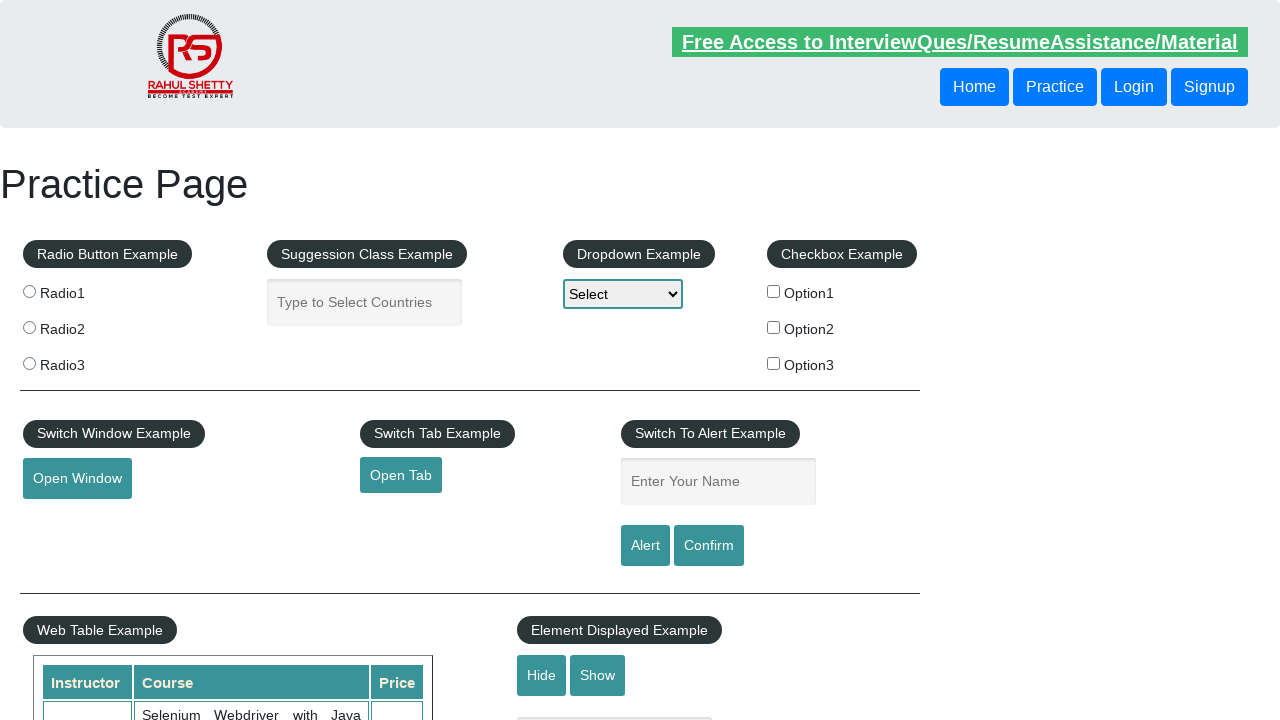

Retrieved text content from footer link: Youtube
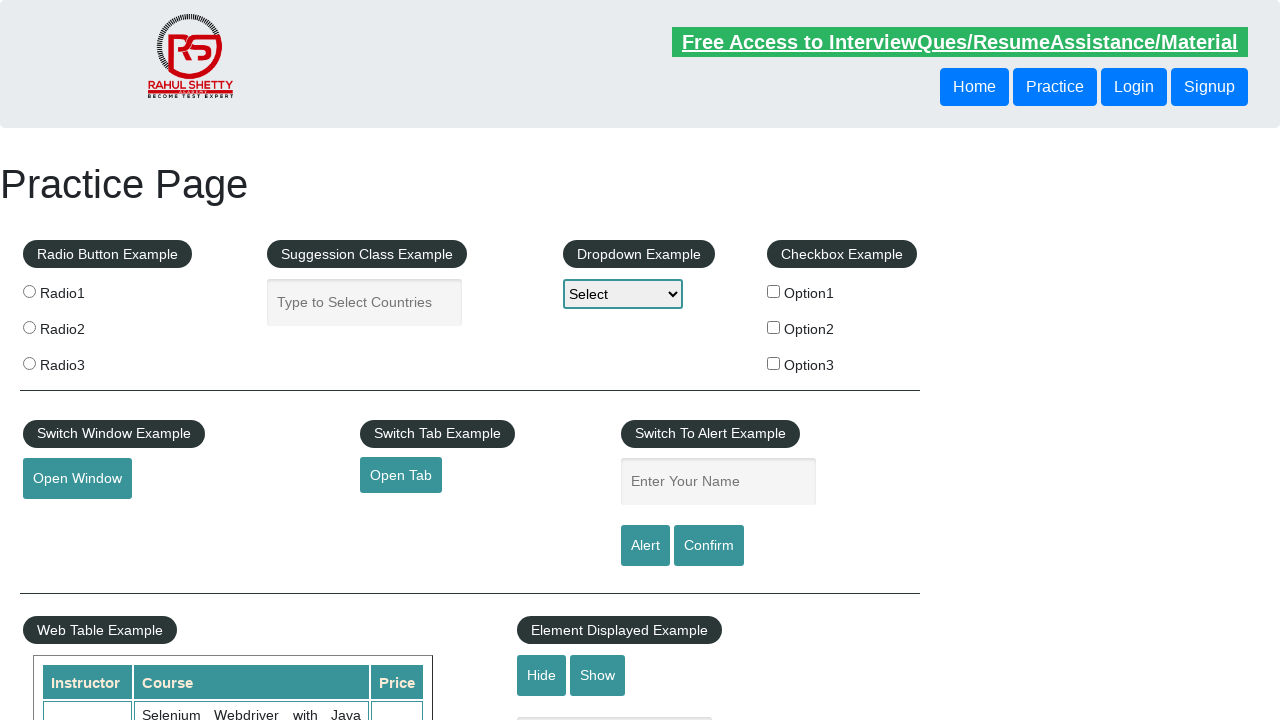

Retrieved href attribute from footer link: #
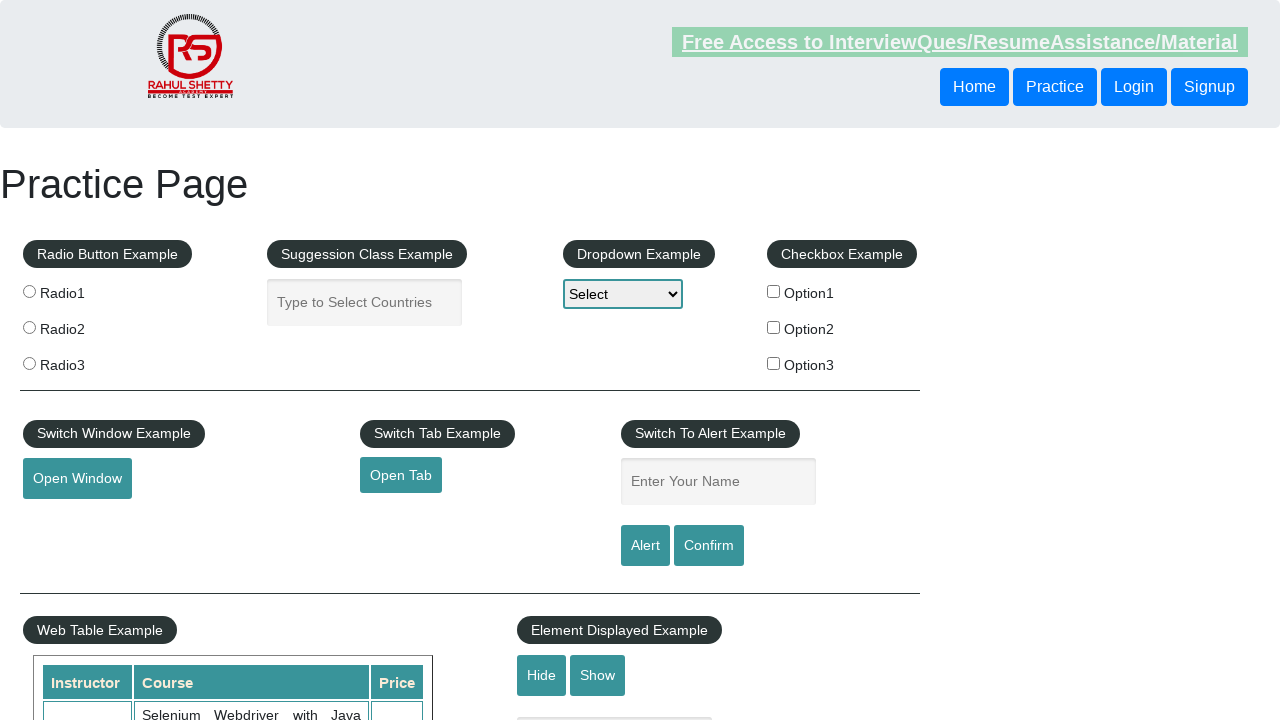

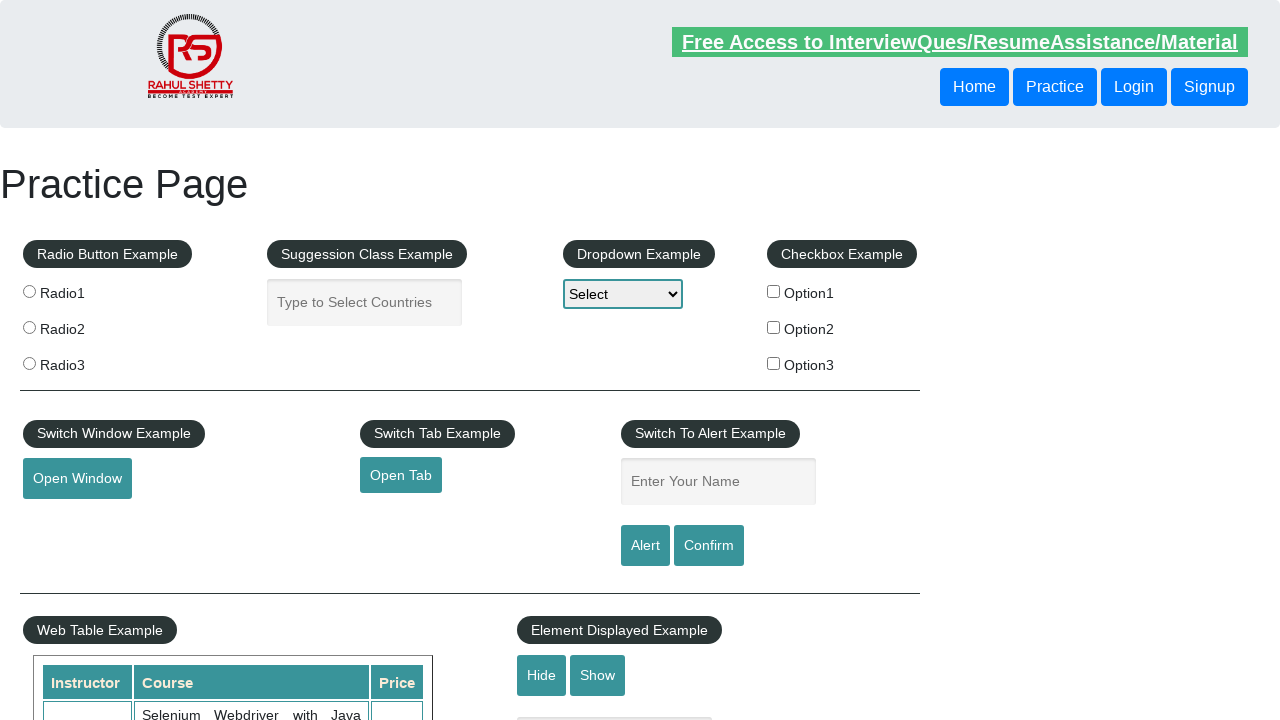